Tests slider functionality by moving it to a specific value using keyboard navigation

Starting URL: https://demoqa.com/slider

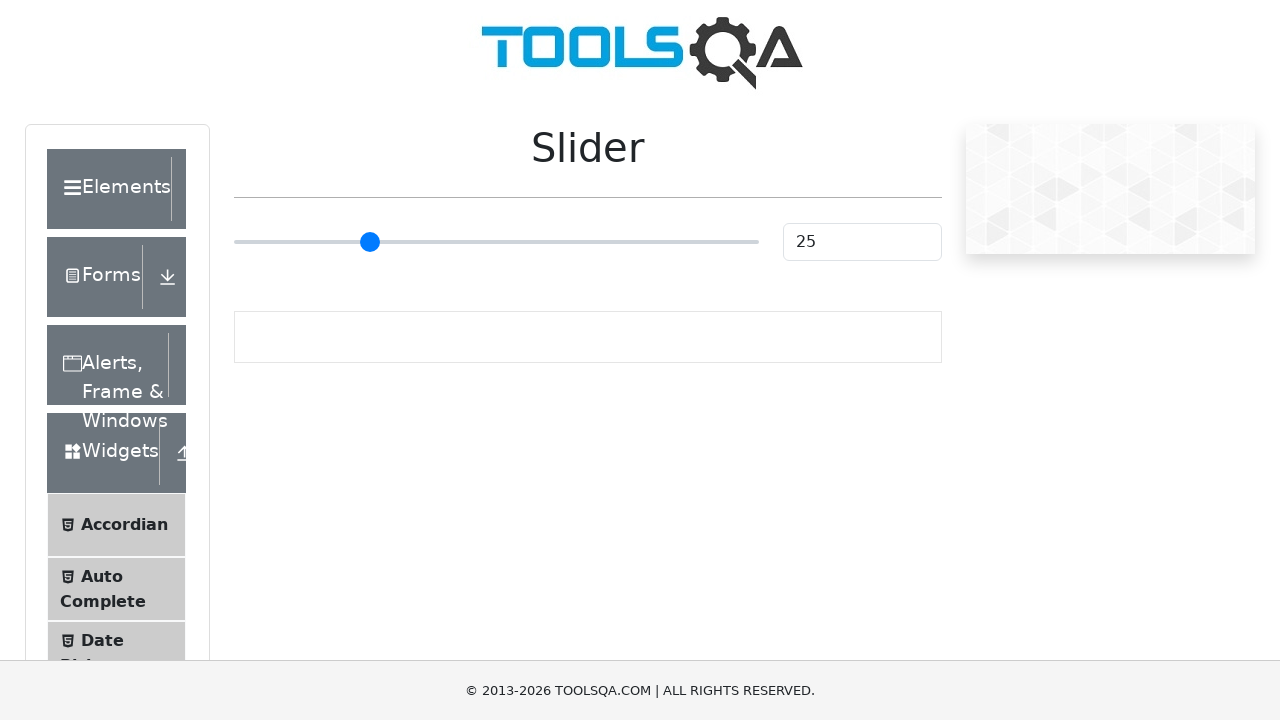

Focused on the slider element on .range-slider.range-slider--primary
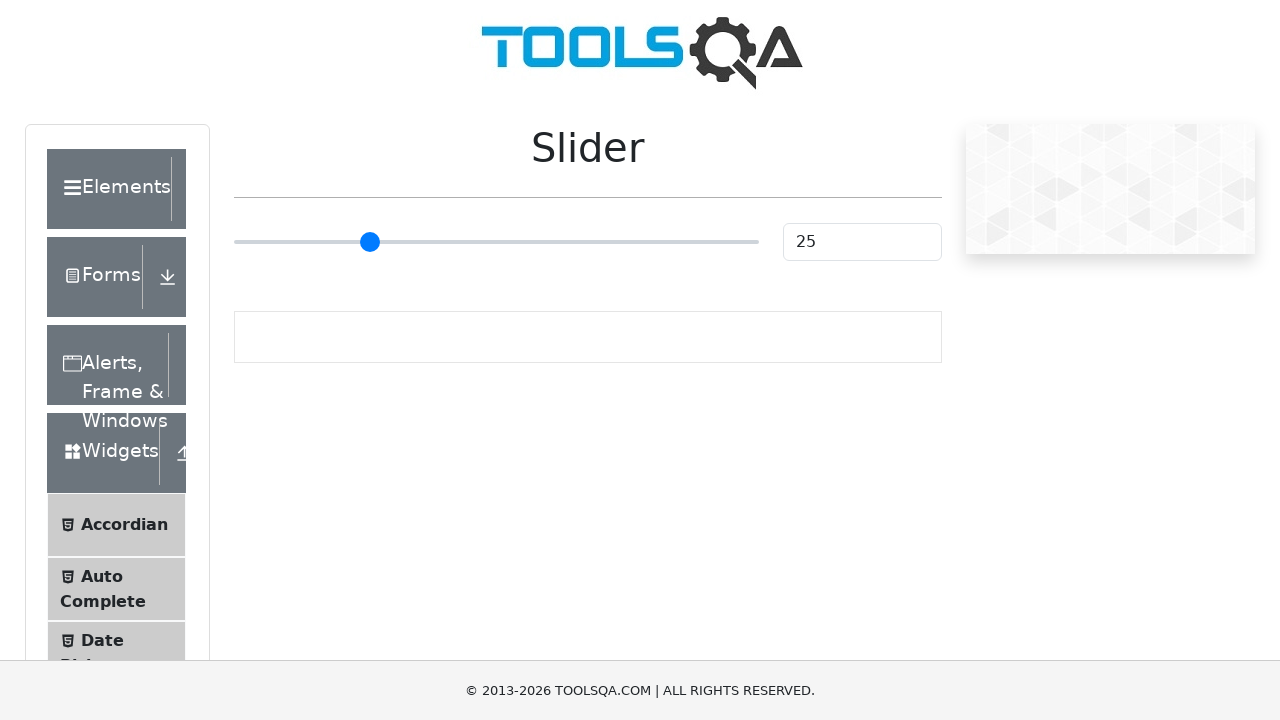

Pressed ArrowRight key to move slider (step 1/65)
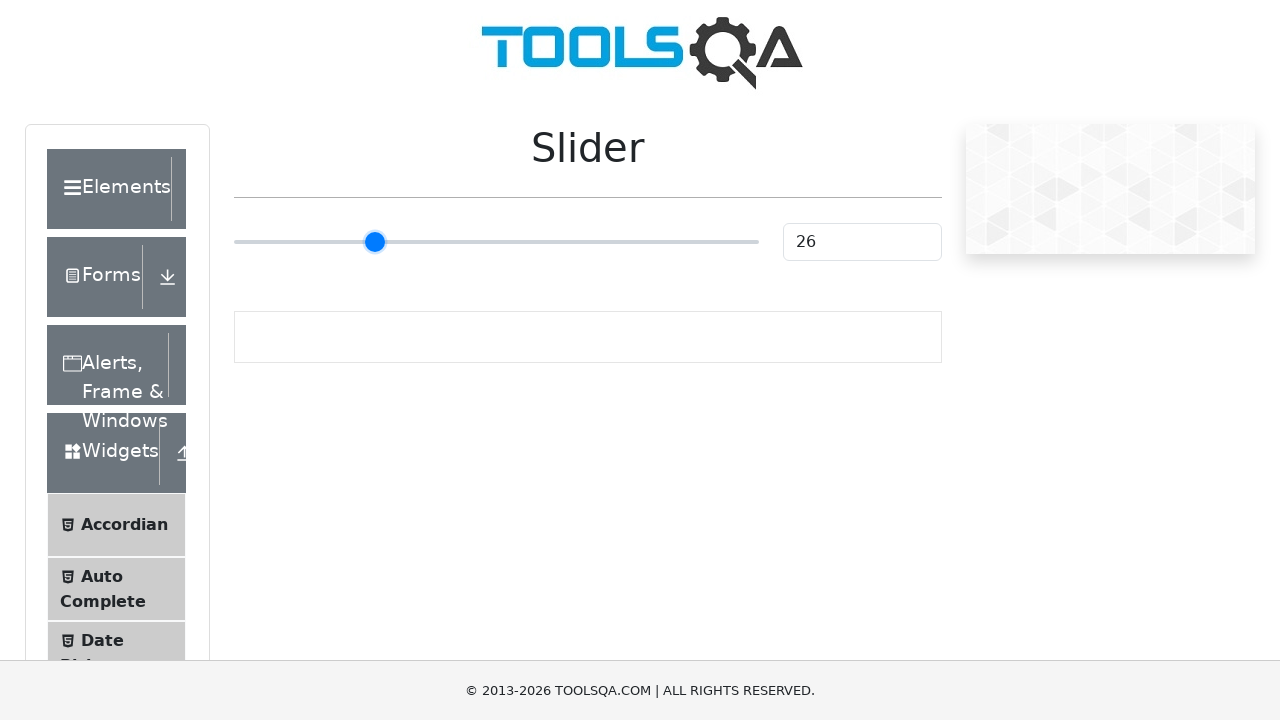

Pressed ArrowRight key to move slider (step 2/65)
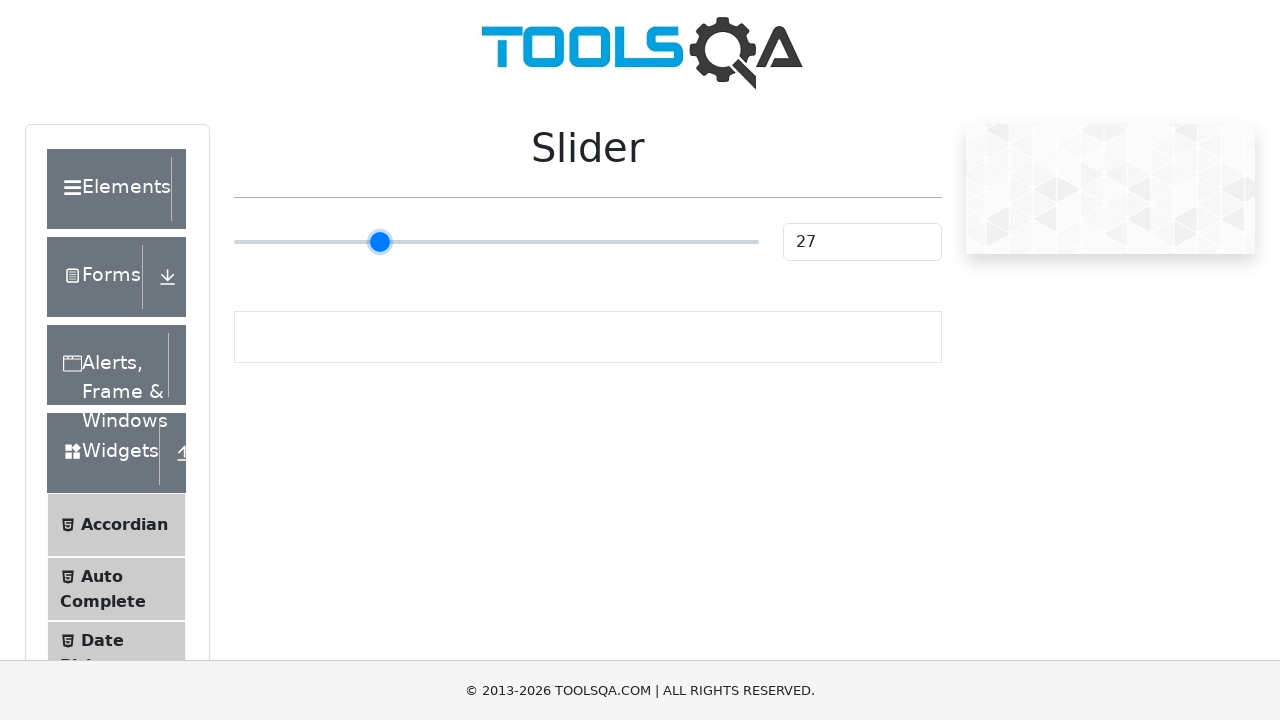

Pressed ArrowRight key to move slider (step 3/65)
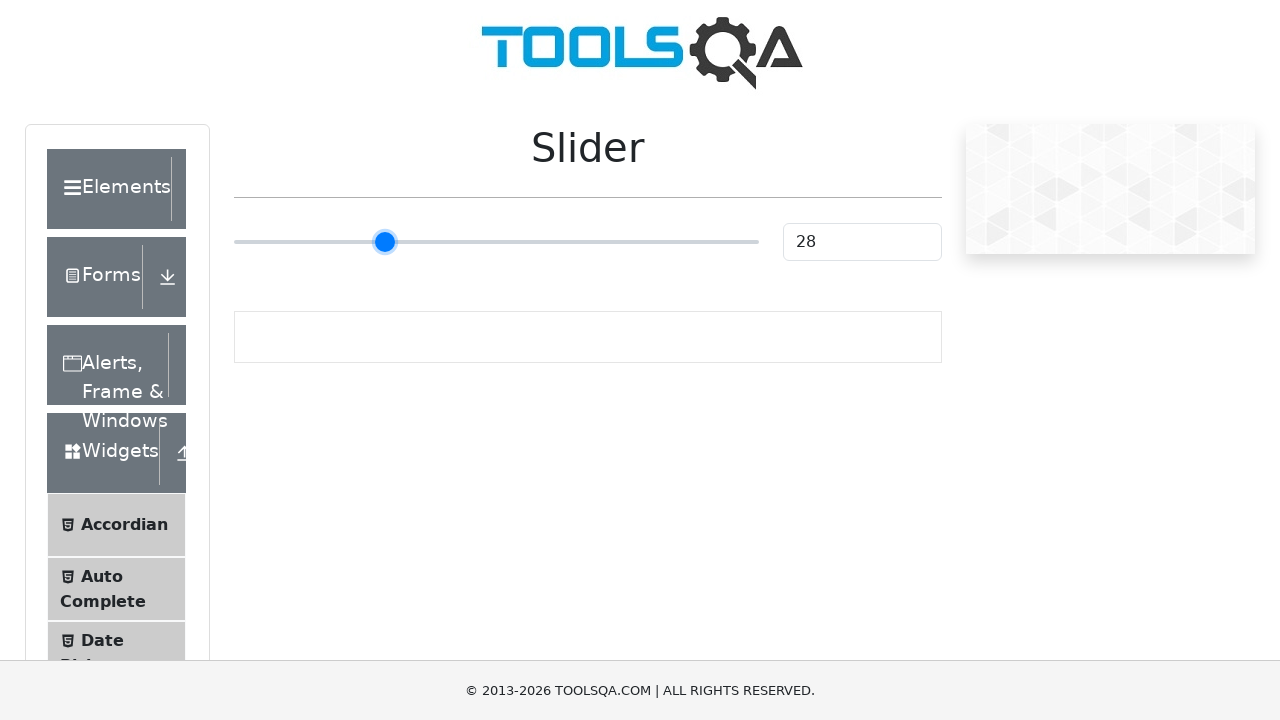

Pressed ArrowRight key to move slider (step 4/65)
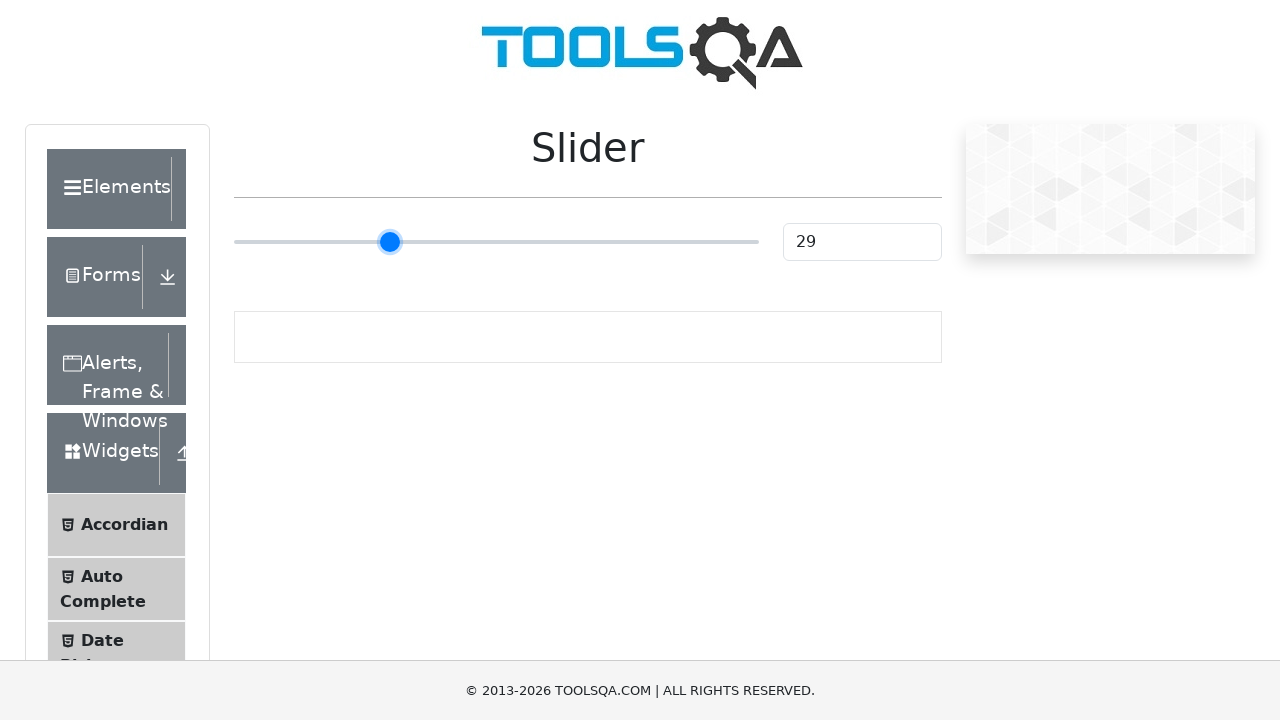

Pressed ArrowRight key to move slider (step 5/65)
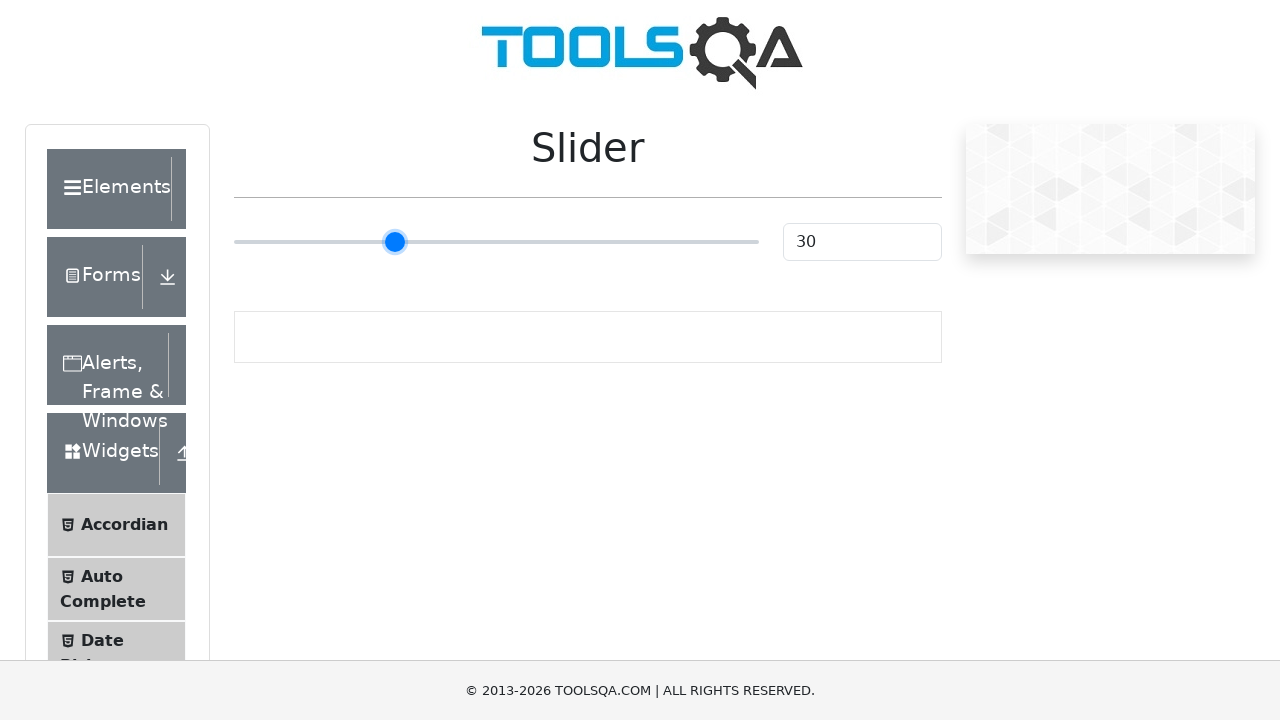

Pressed ArrowRight key to move slider (step 6/65)
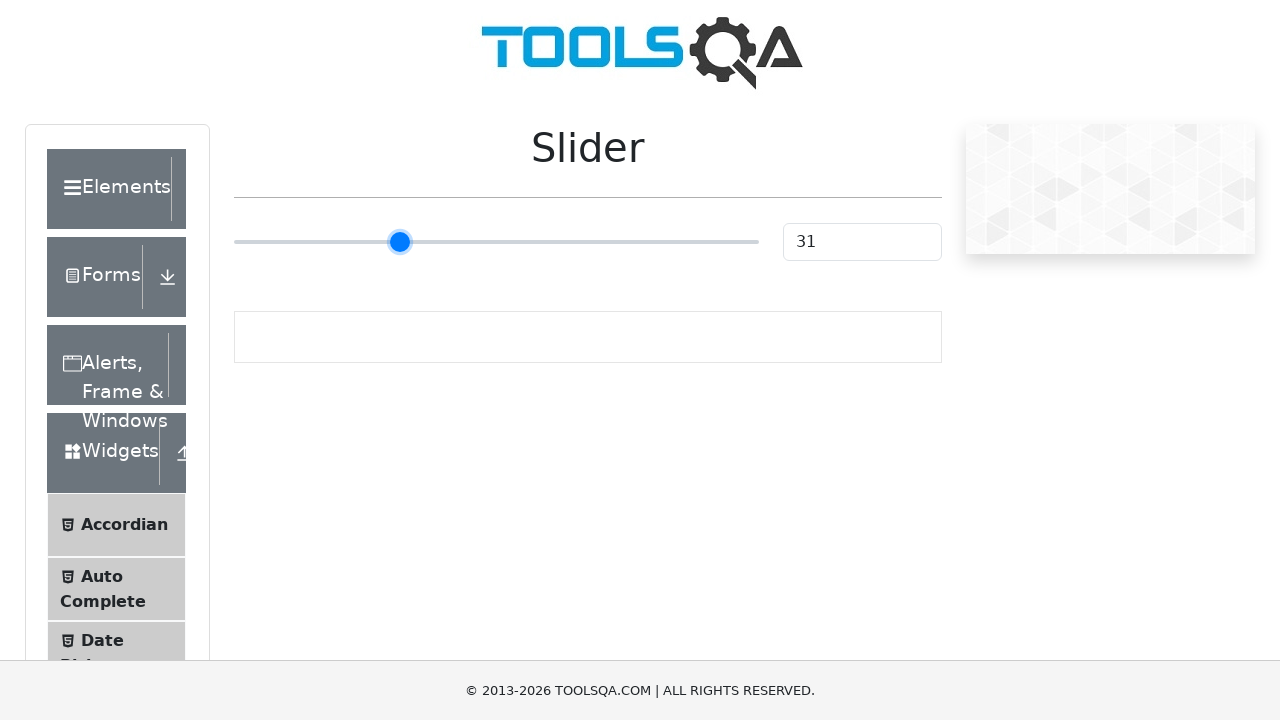

Pressed ArrowRight key to move slider (step 7/65)
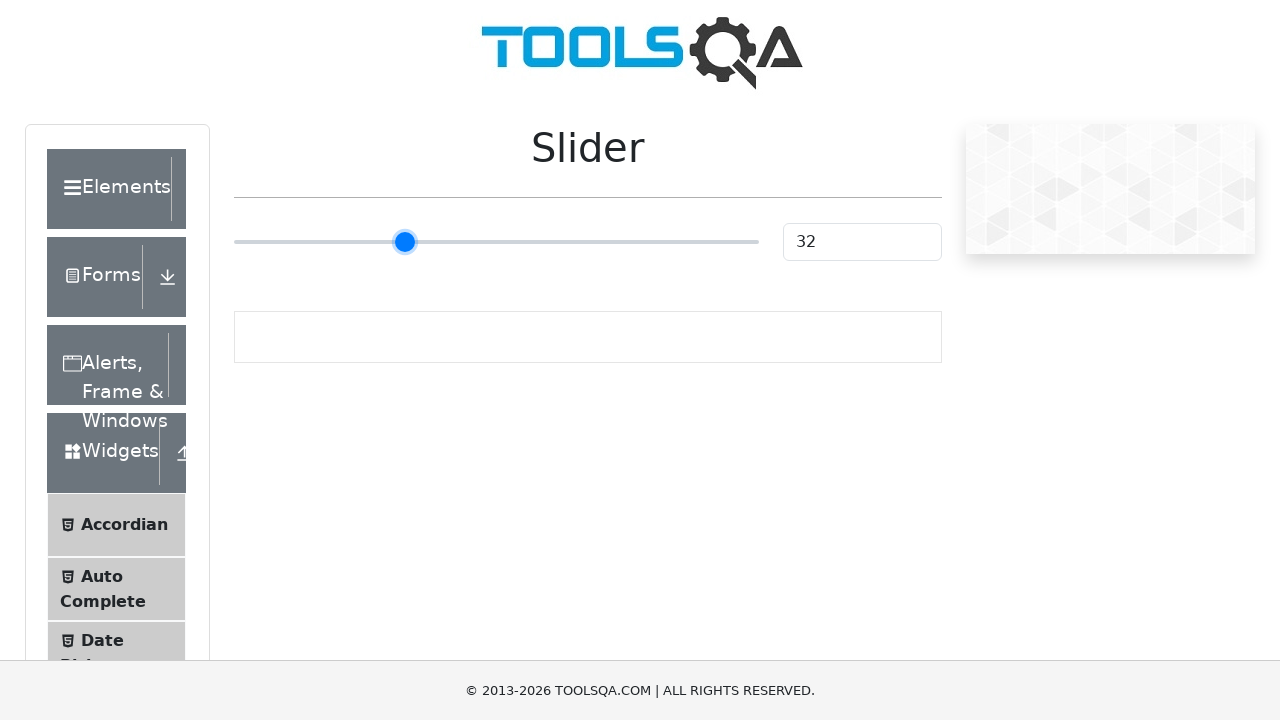

Pressed ArrowRight key to move slider (step 8/65)
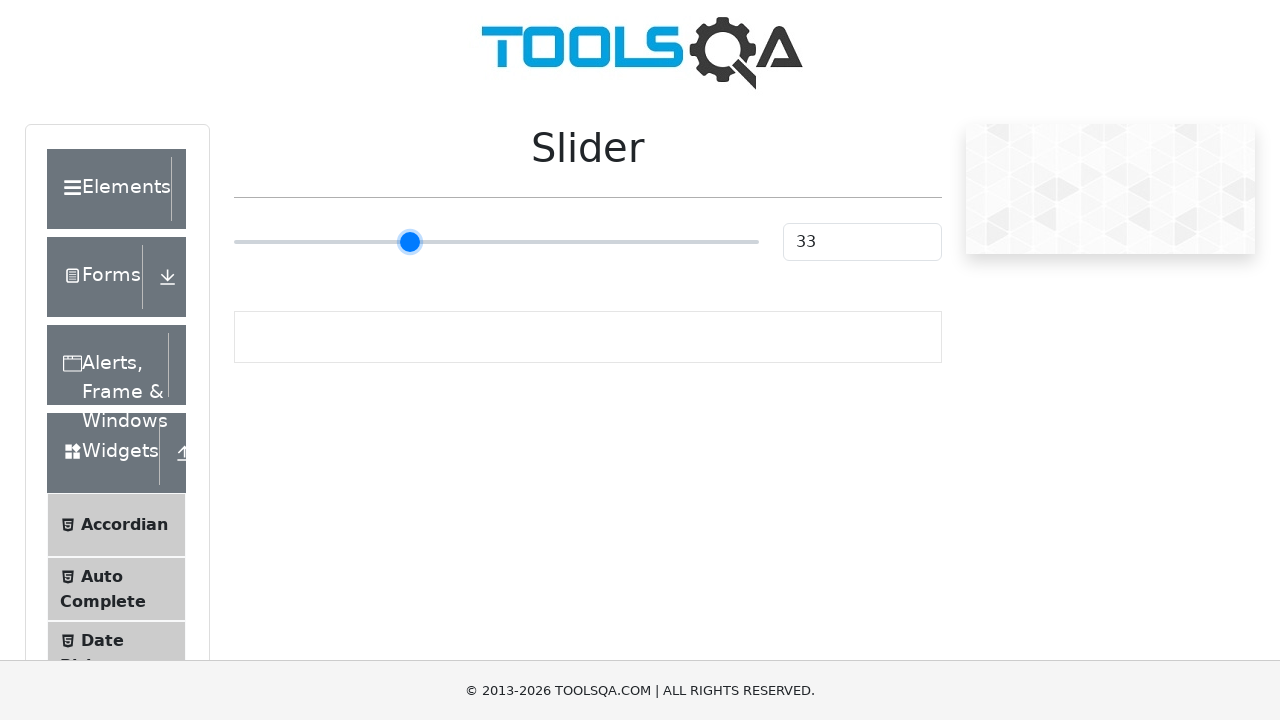

Pressed ArrowRight key to move slider (step 9/65)
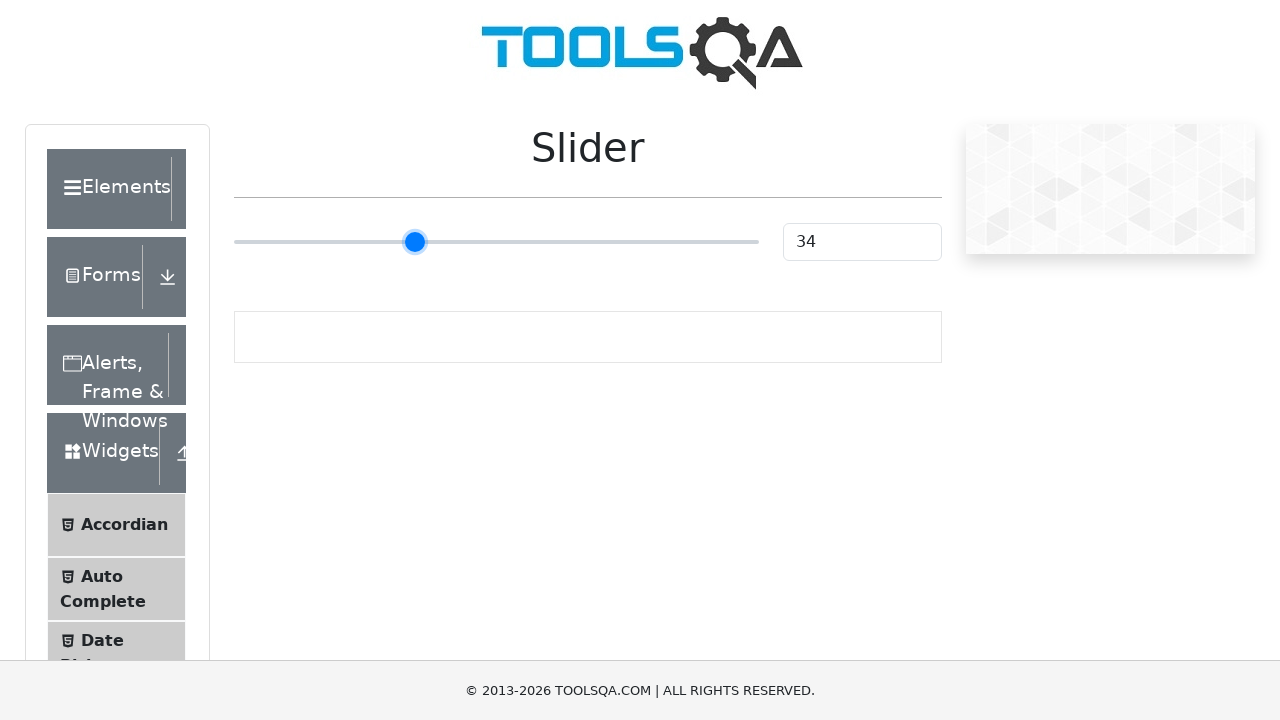

Pressed ArrowRight key to move slider (step 10/65)
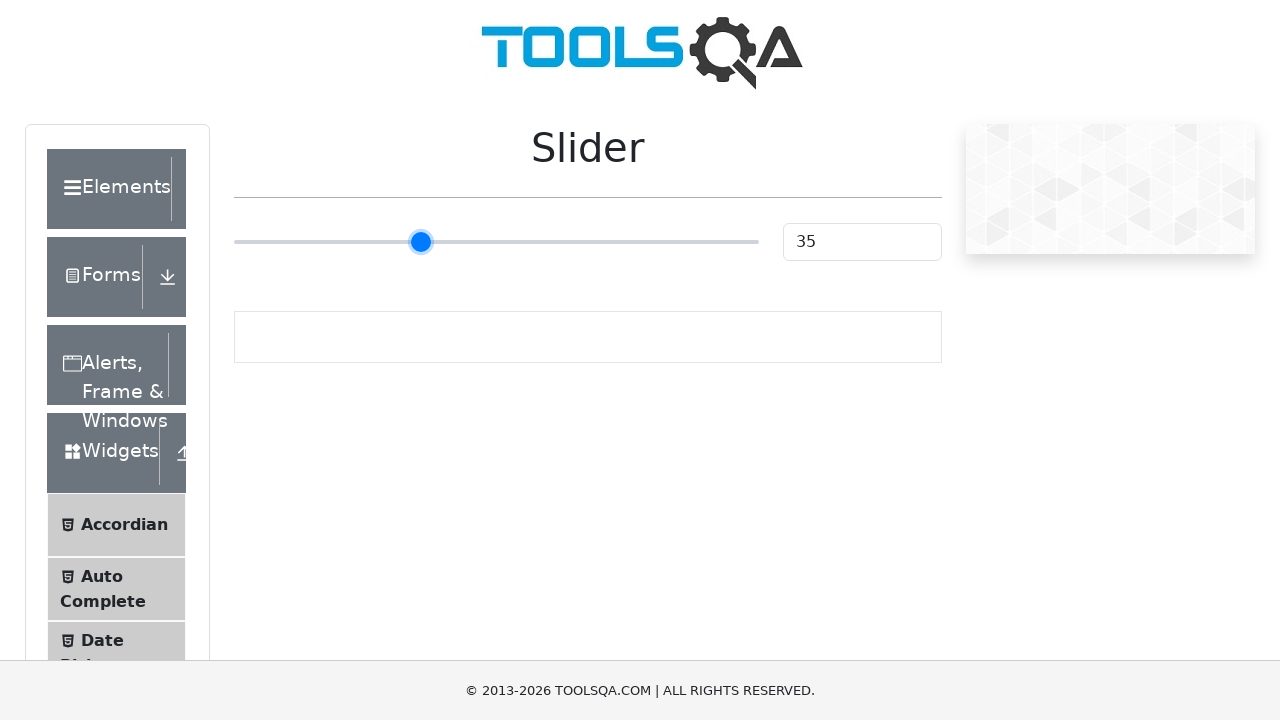

Pressed ArrowRight key to move slider (step 11/65)
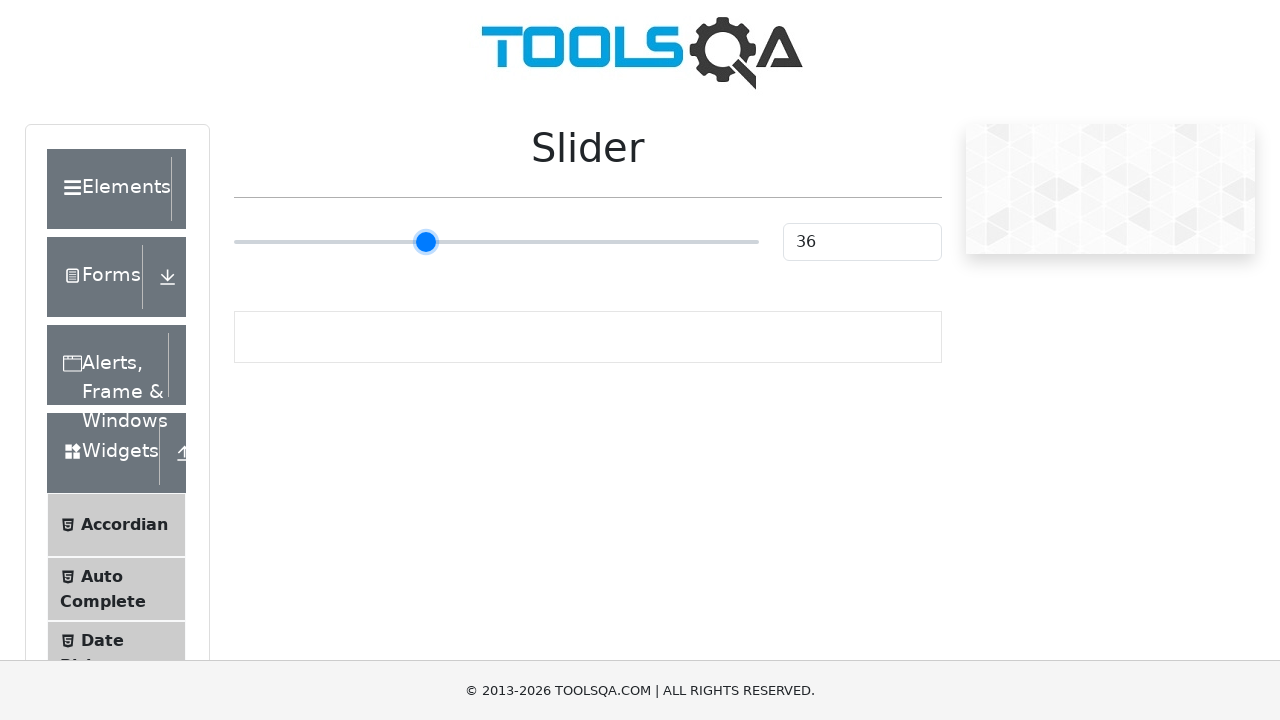

Pressed ArrowRight key to move slider (step 12/65)
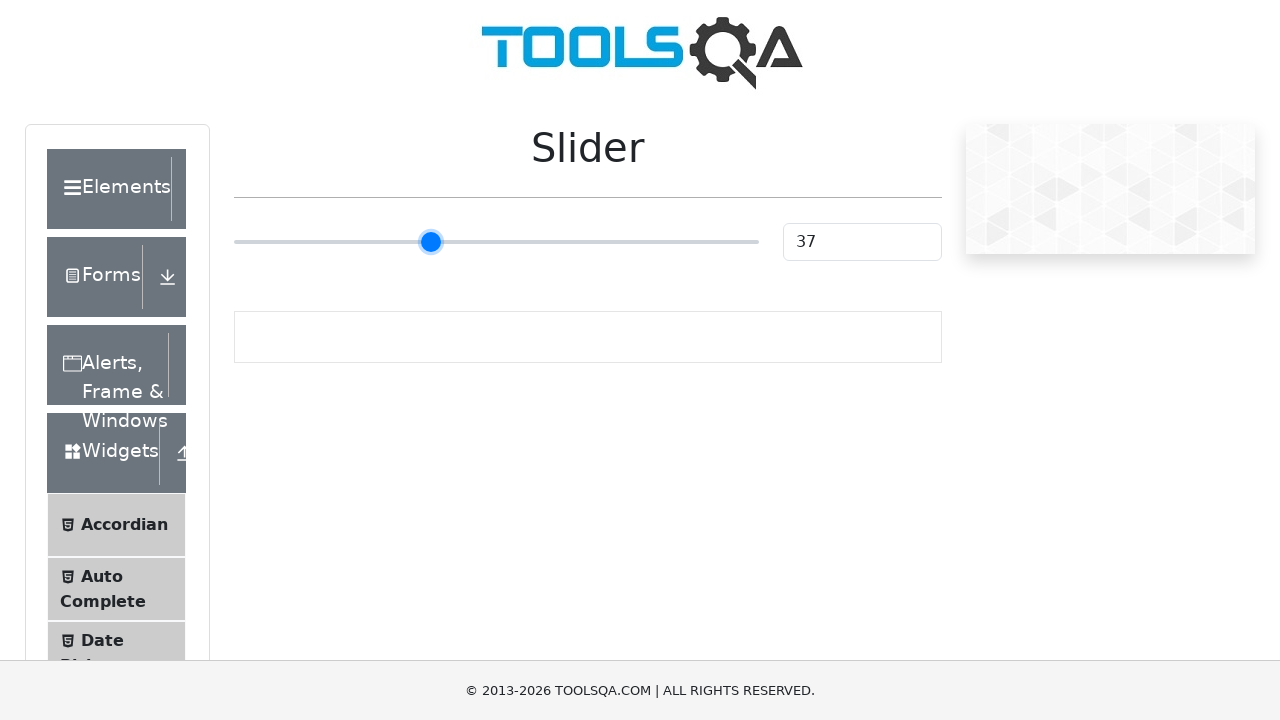

Pressed ArrowRight key to move slider (step 13/65)
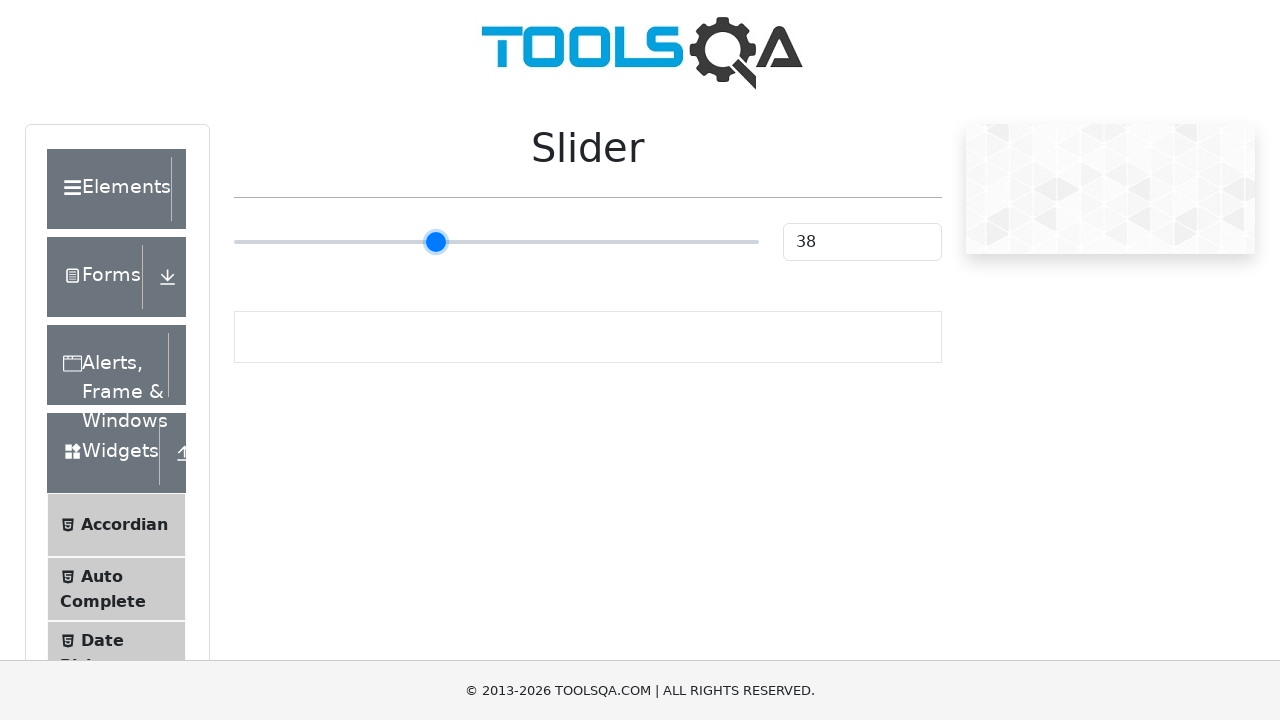

Pressed ArrowRight key to move slider (step 14/65)
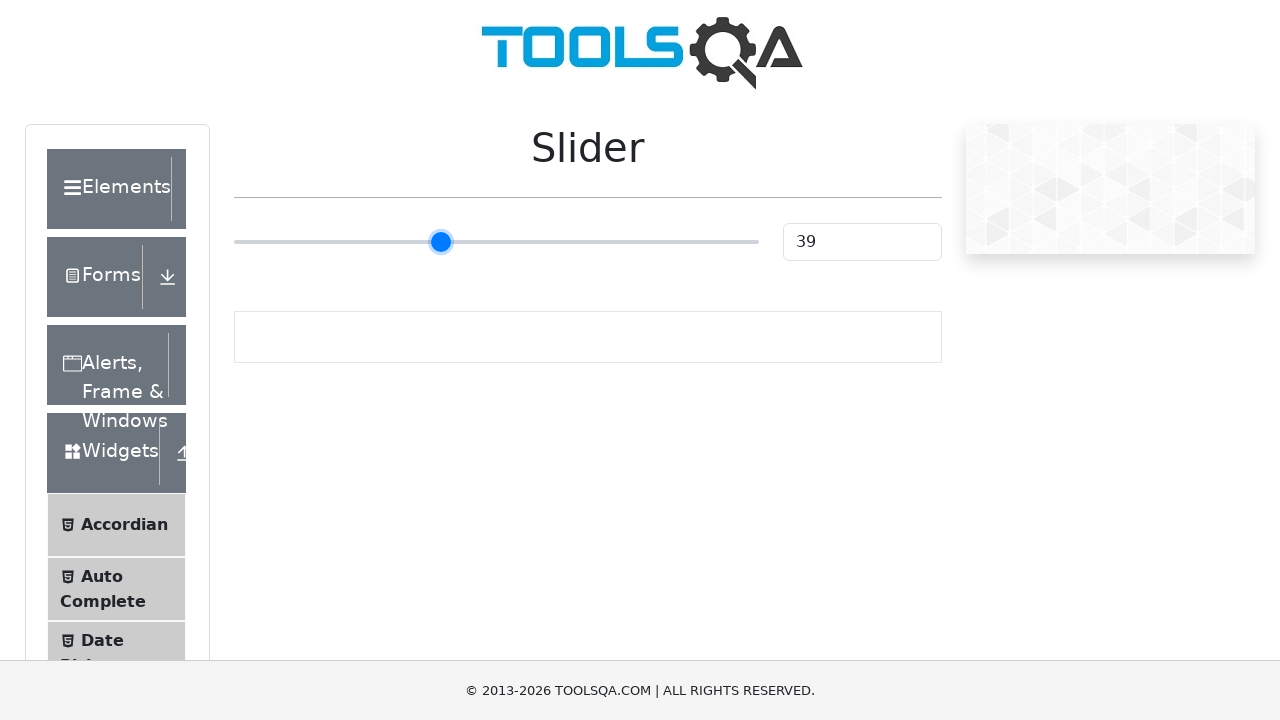

Pressed ArrowRight key to move slider (step 15/65)
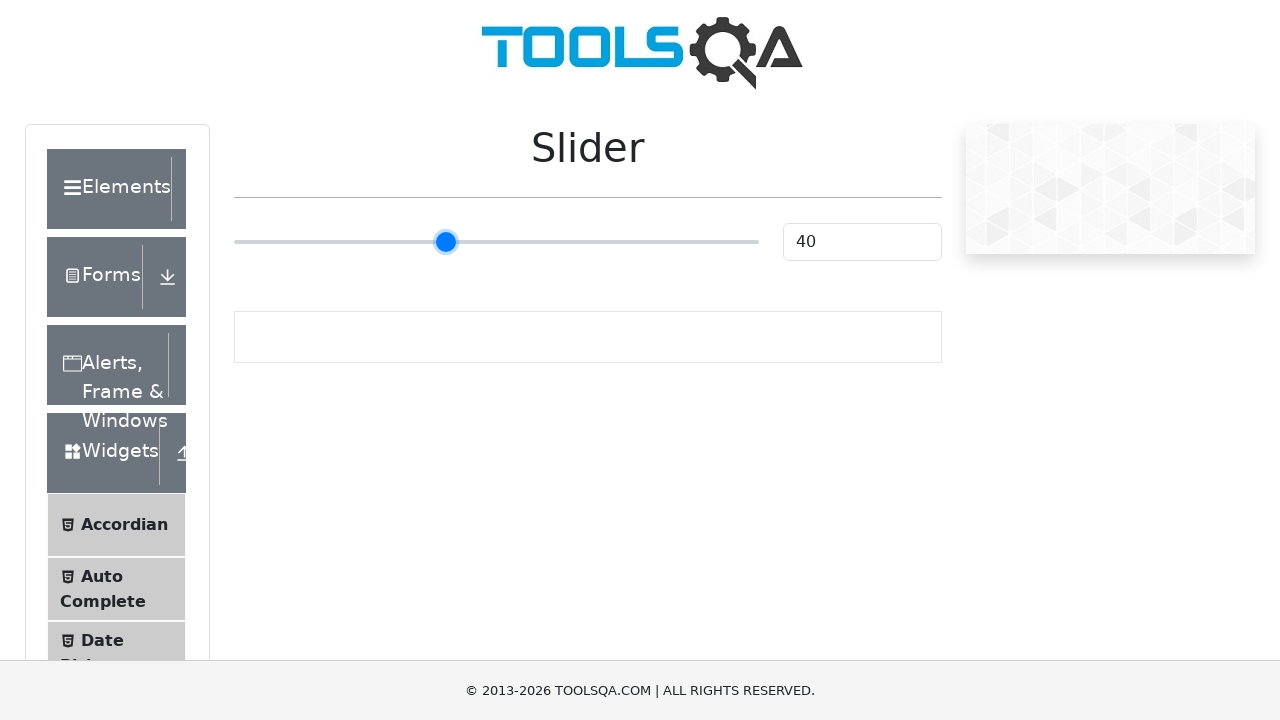

Pressed ArrowRight key to move slider (step 16/65)
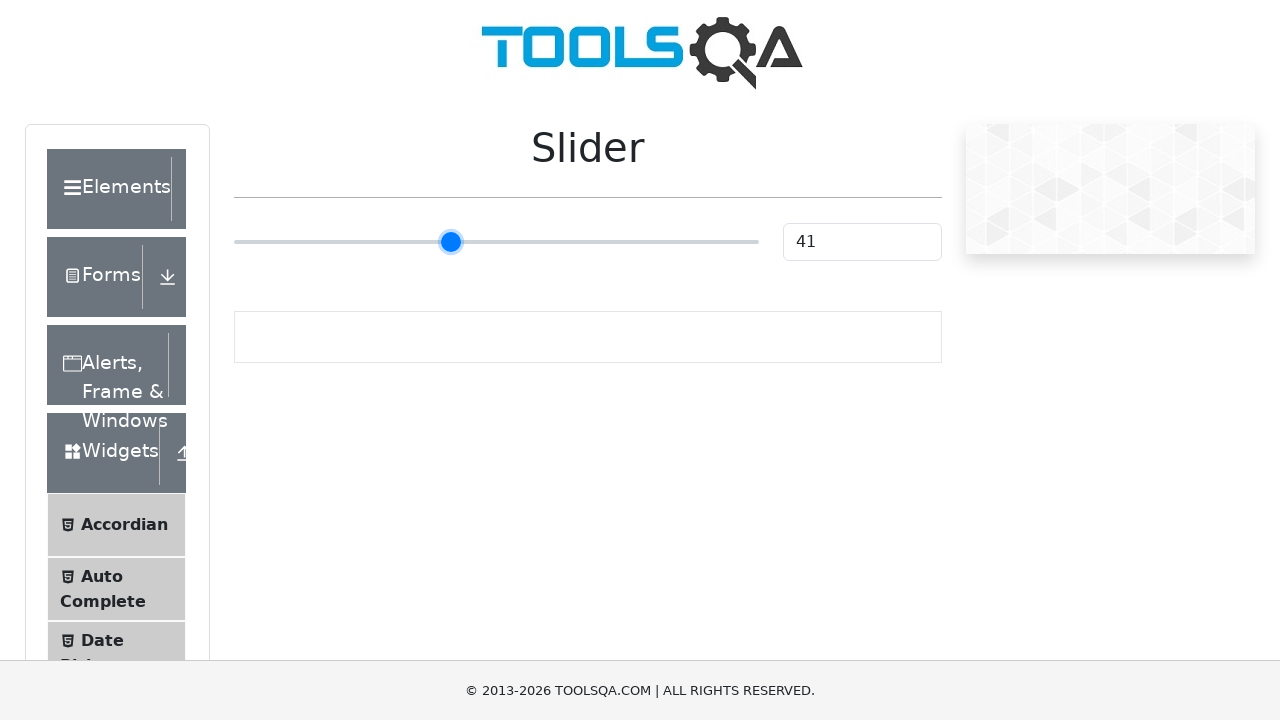

Pressed ArrowRight key to move slider (step 17/65)
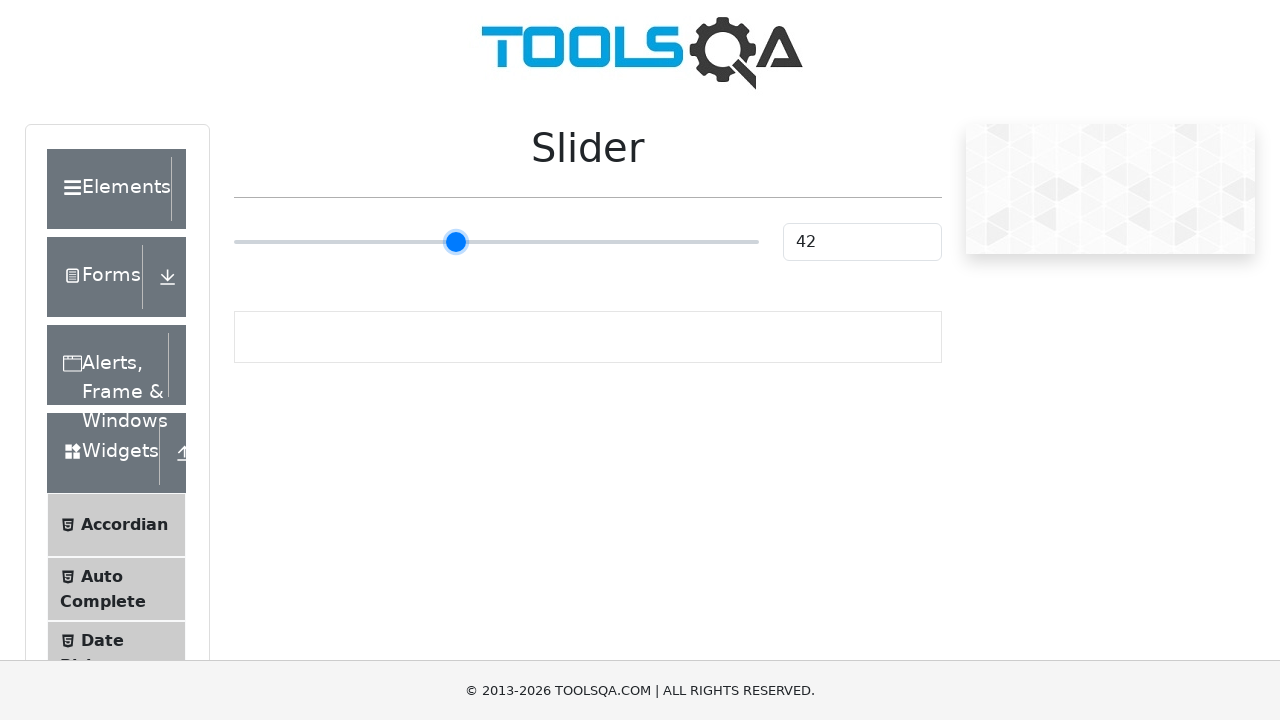

Pressed ArrowRight key to move slider (step 18/65)
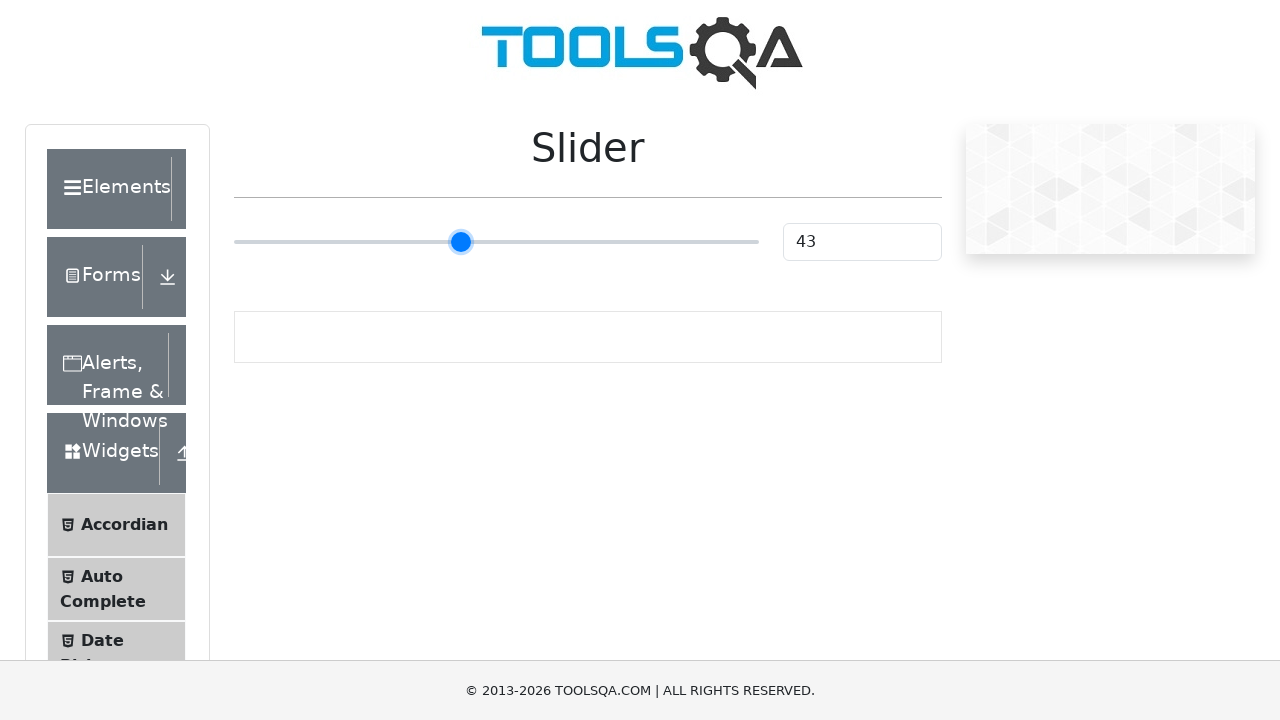

Pressed ArrowRight key to move slider (step 19/65)
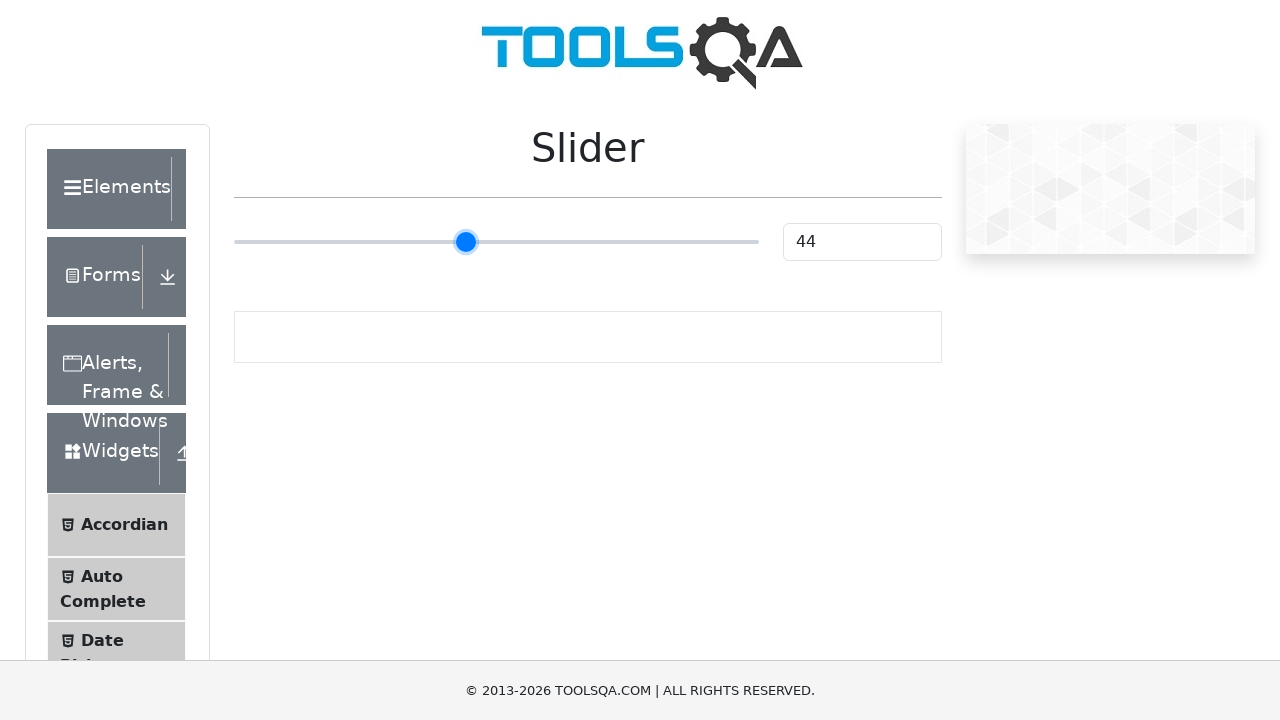

Pressed ArrowRight key to move slider (step 20/65)
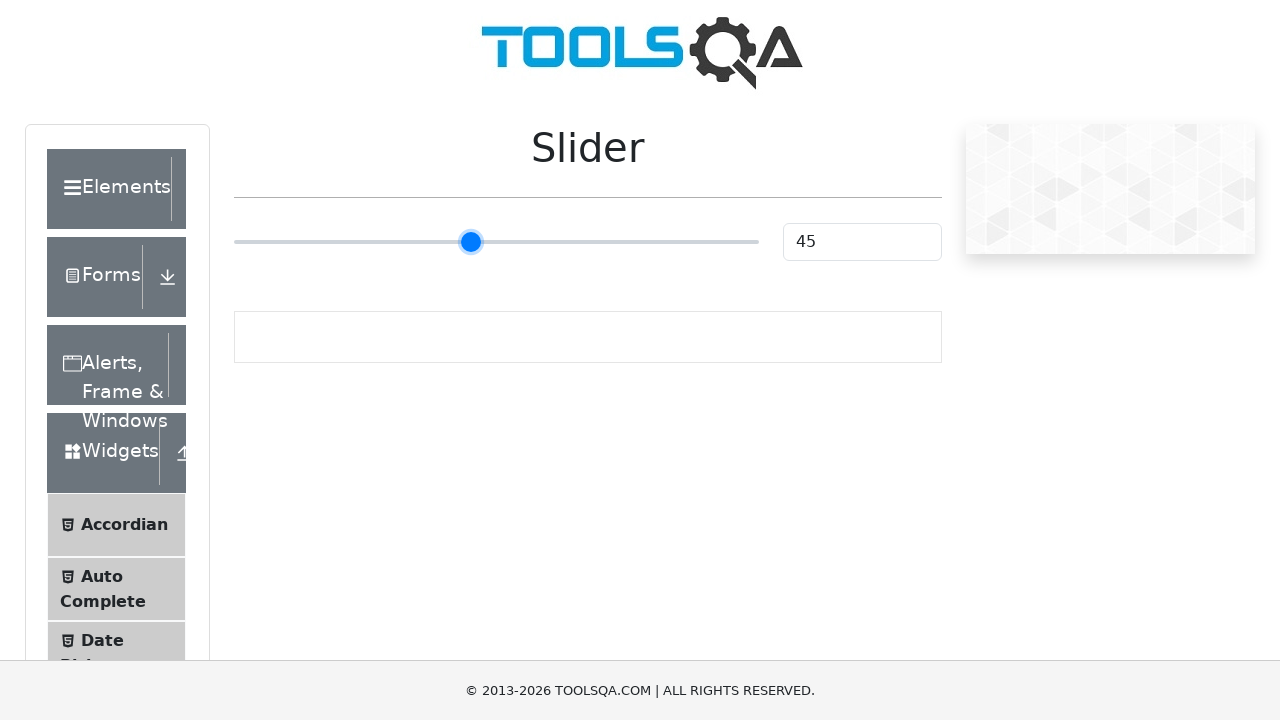

Pressed ArrowRight key to move slider (step 21/65)
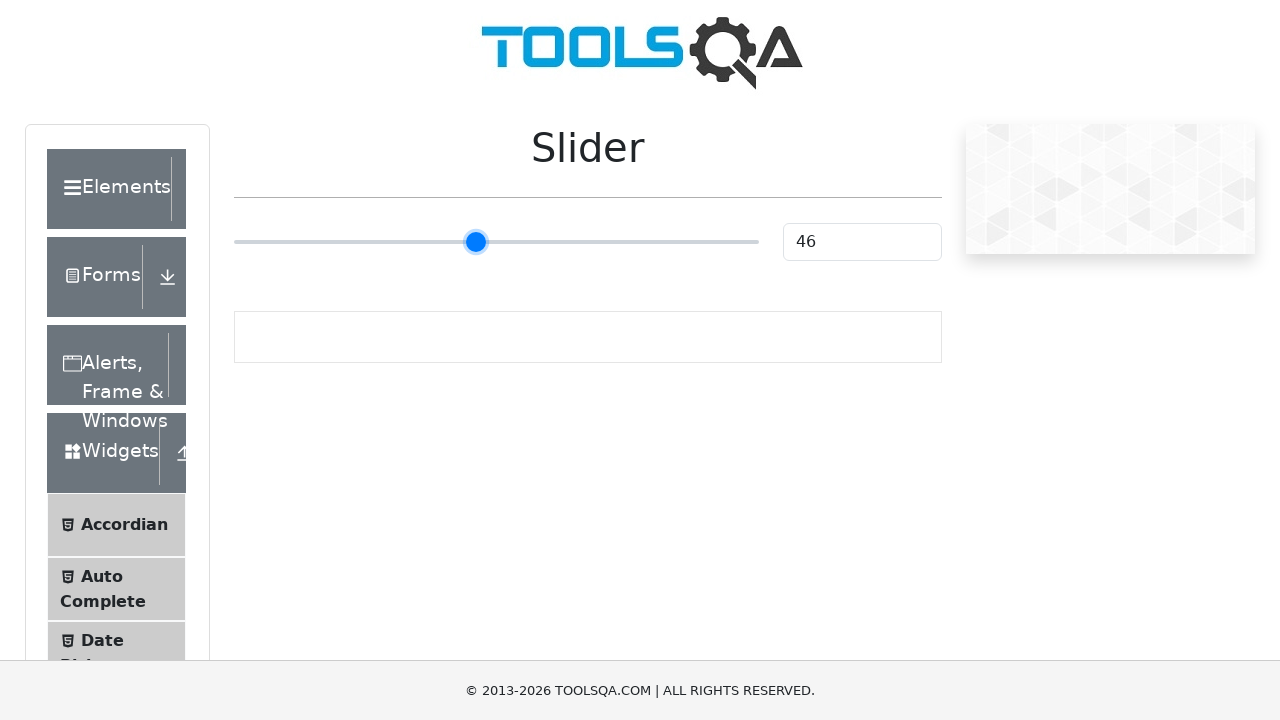

Pressed ArrowRight key to move slider (step 22/65)
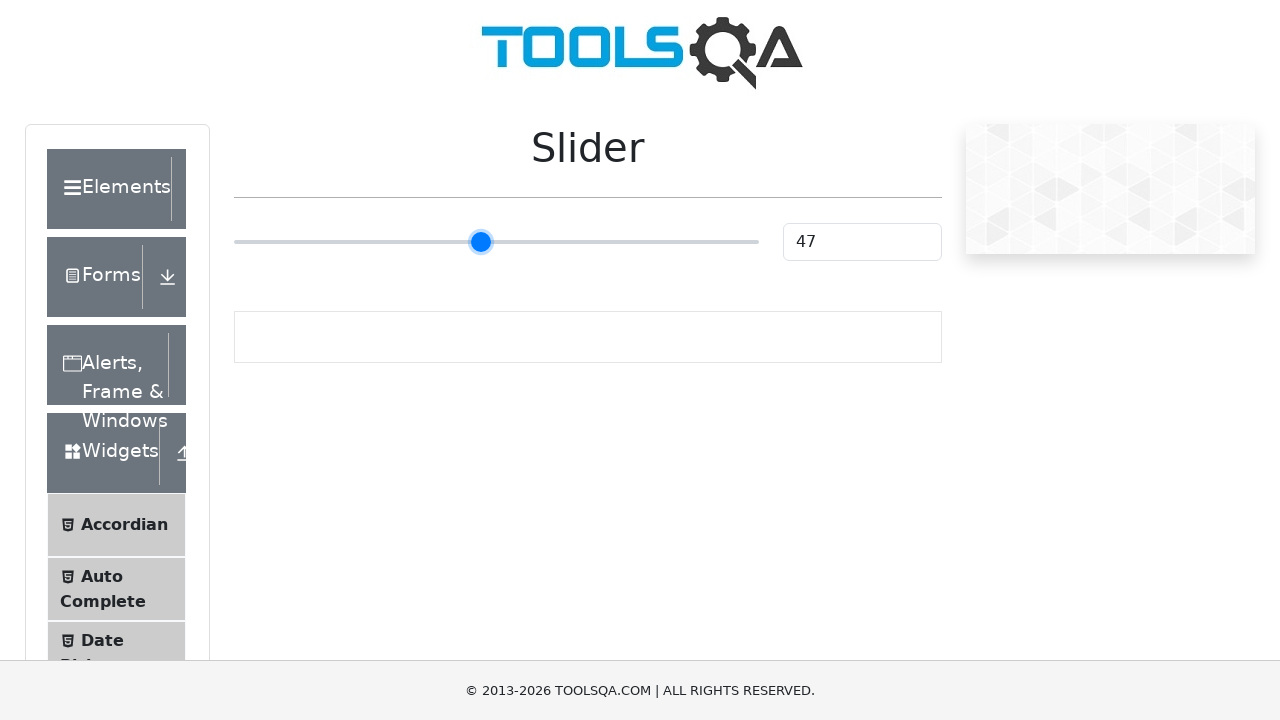

Pressed ArrowRight key to move slider (step 23/65)
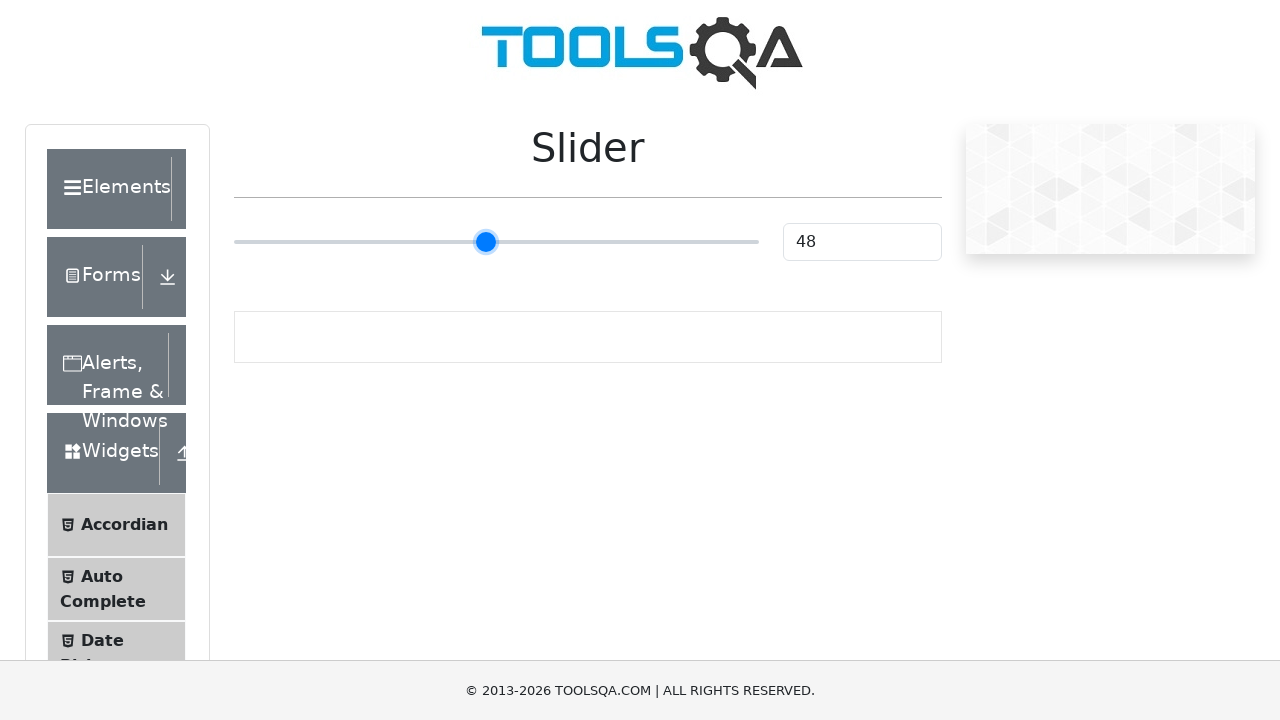

Pressed ArrowRight key to move slider (step 24/65)
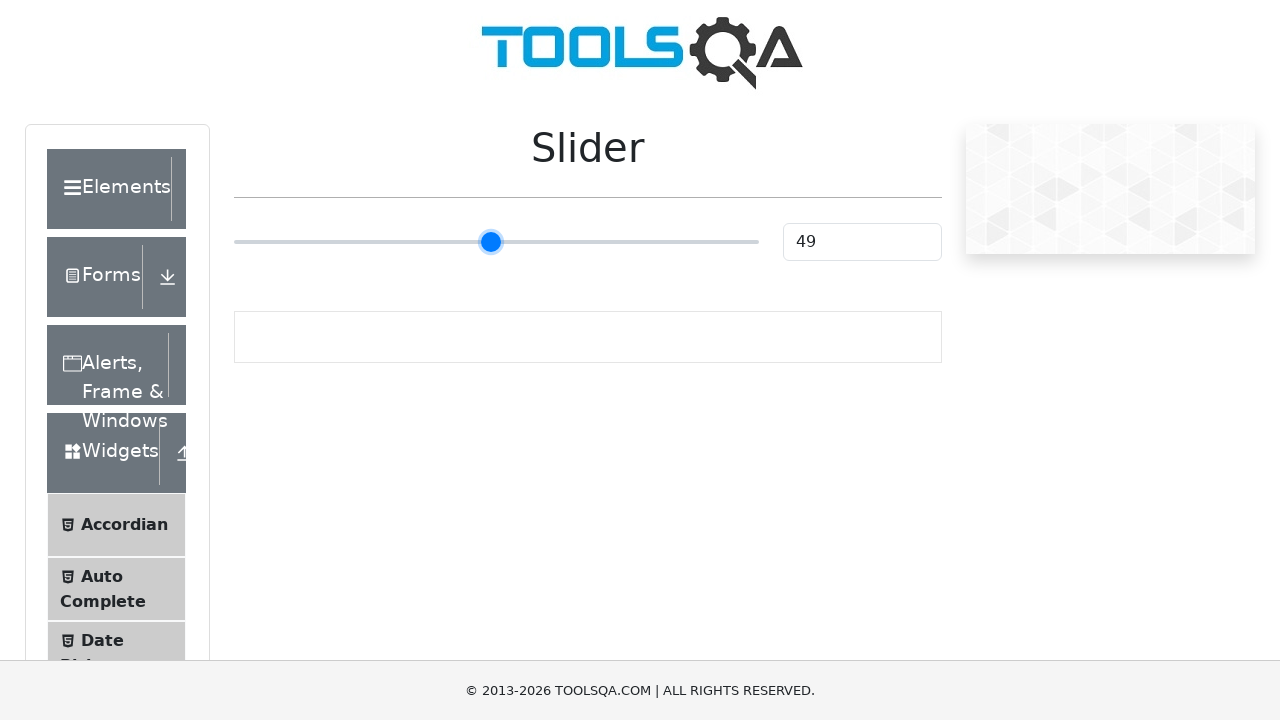

Pressed ArrowRight key to move slider (step 25/65)
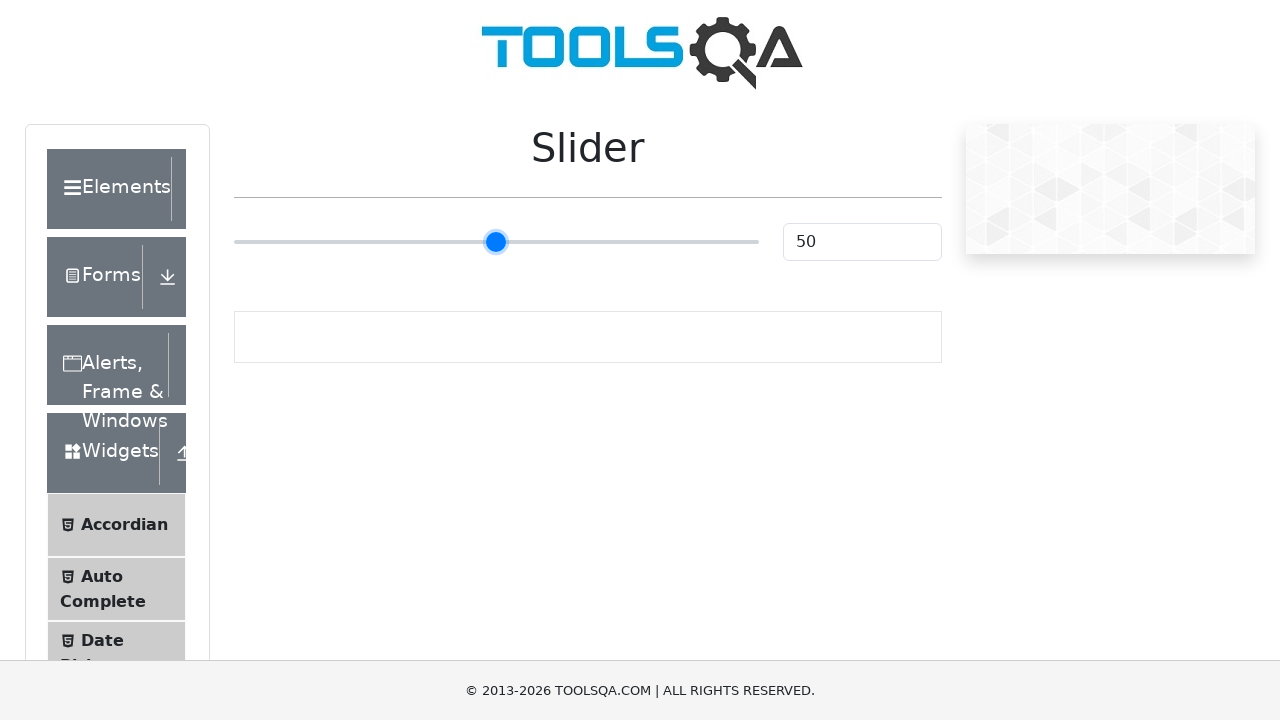

Pressed ArrowRight key to move slider (step 26/65)
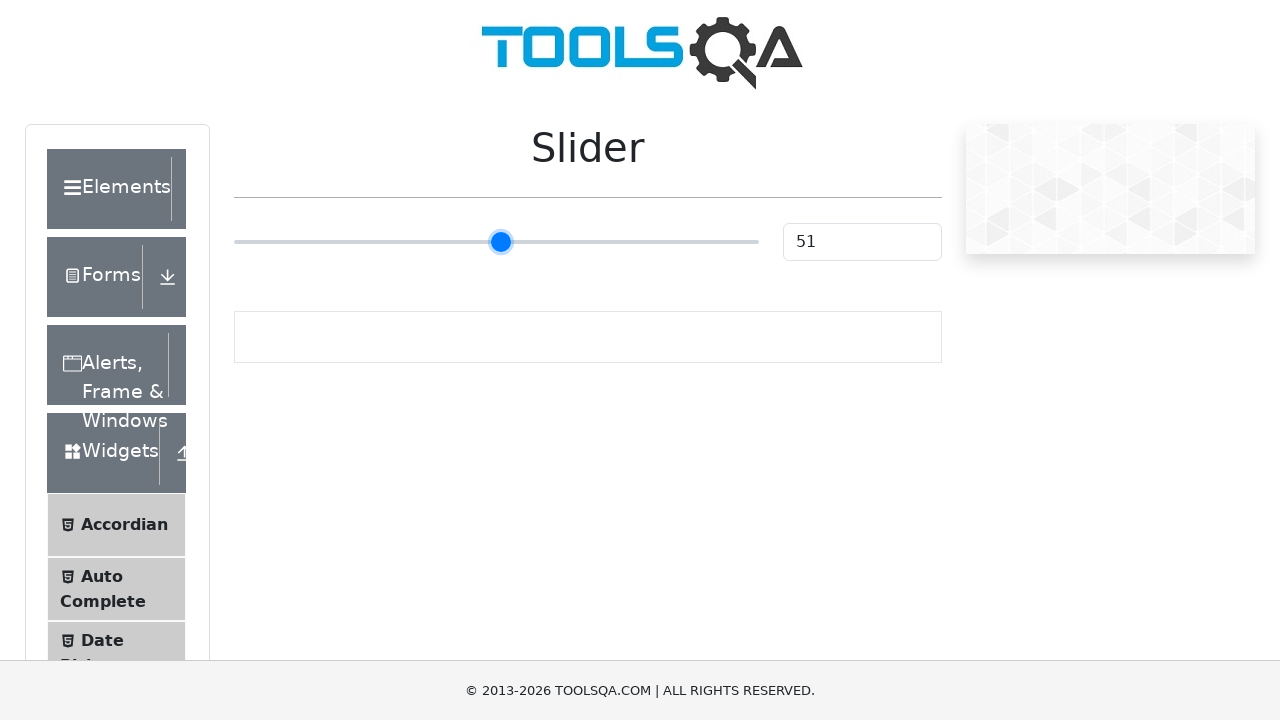

Pressed ArrowRight key to move slider (step 27/65)
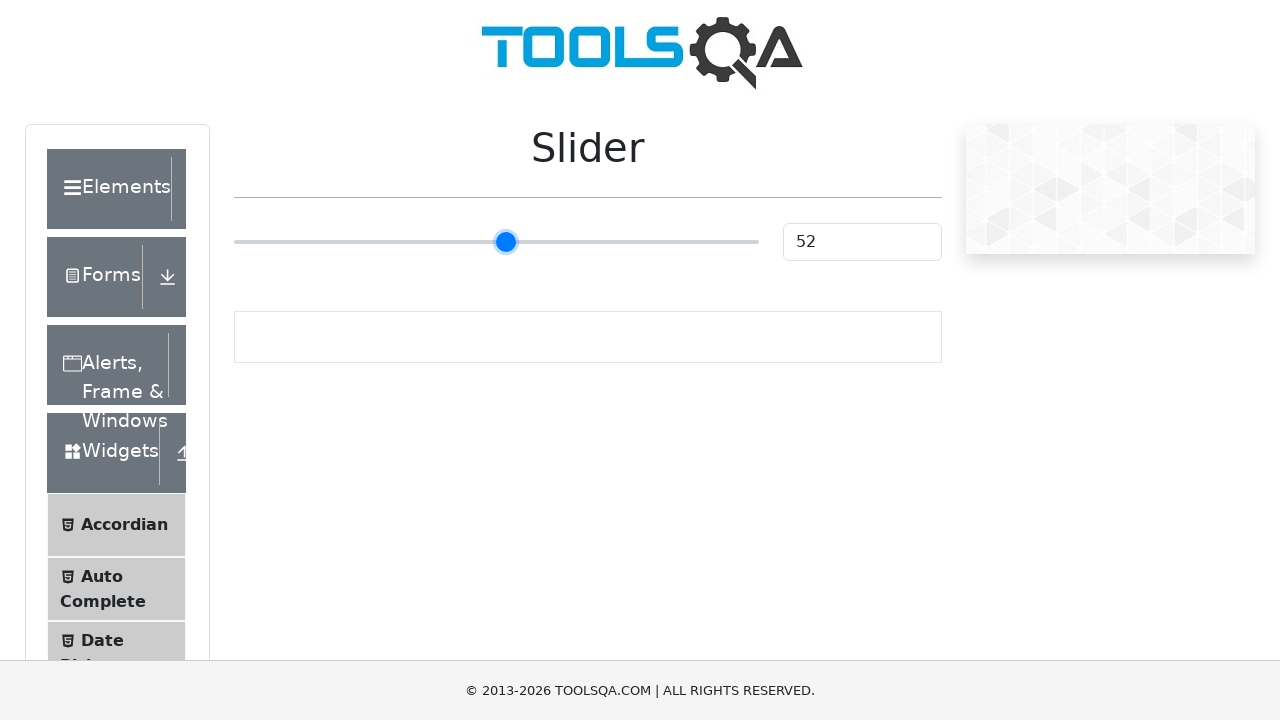

Pressed ArrowRight key to move slider (step 28/65)
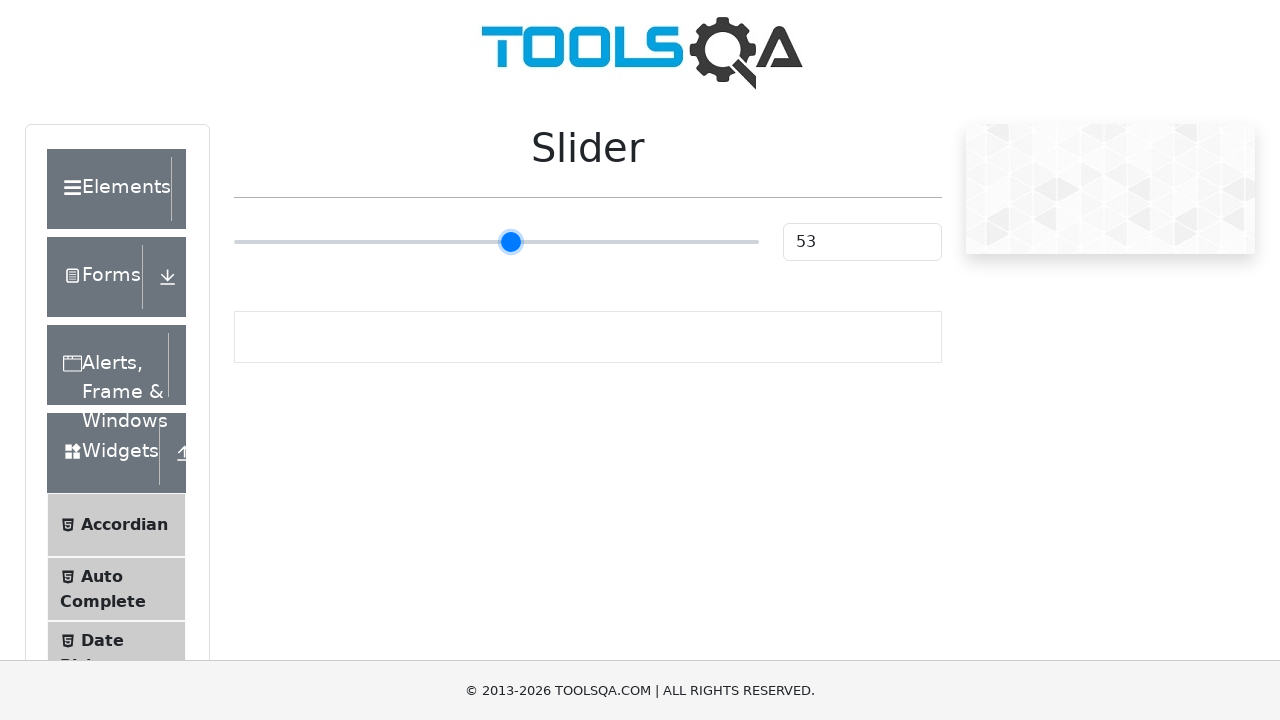

Pressed ArrowRight key to move slider (step 29/65)
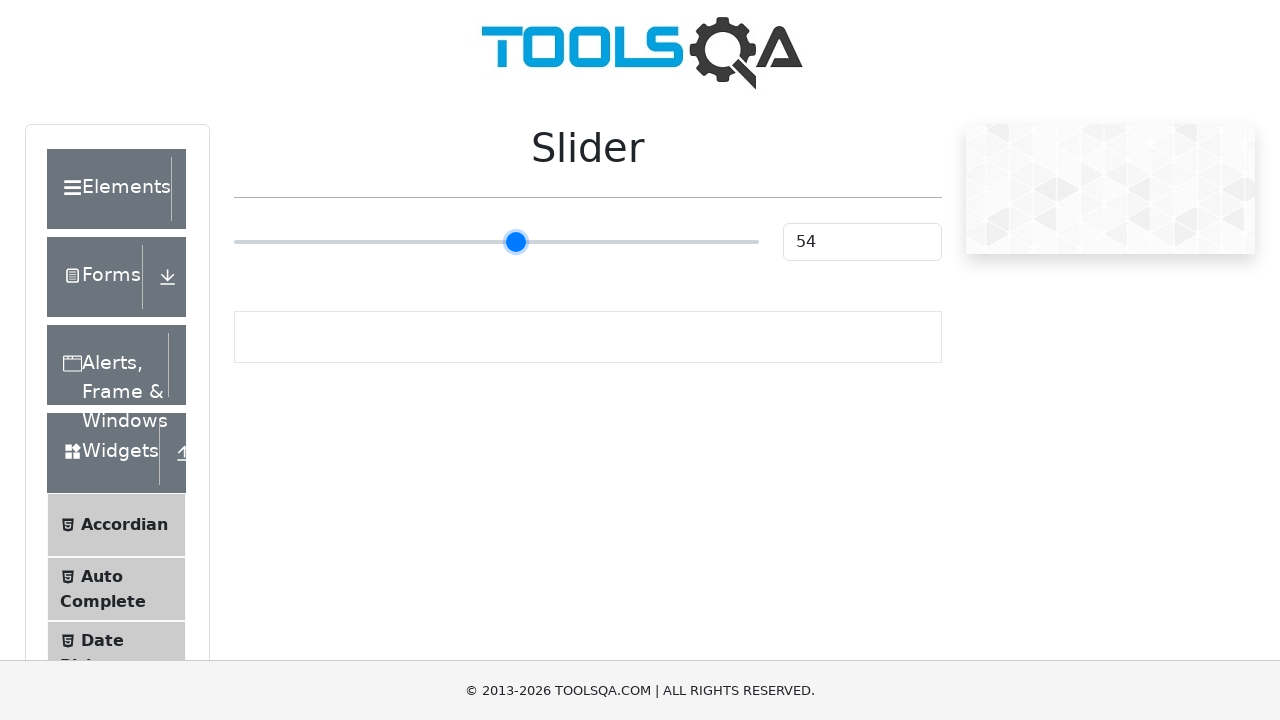

Pressed ArrowRight key to move slider (step 30/65)
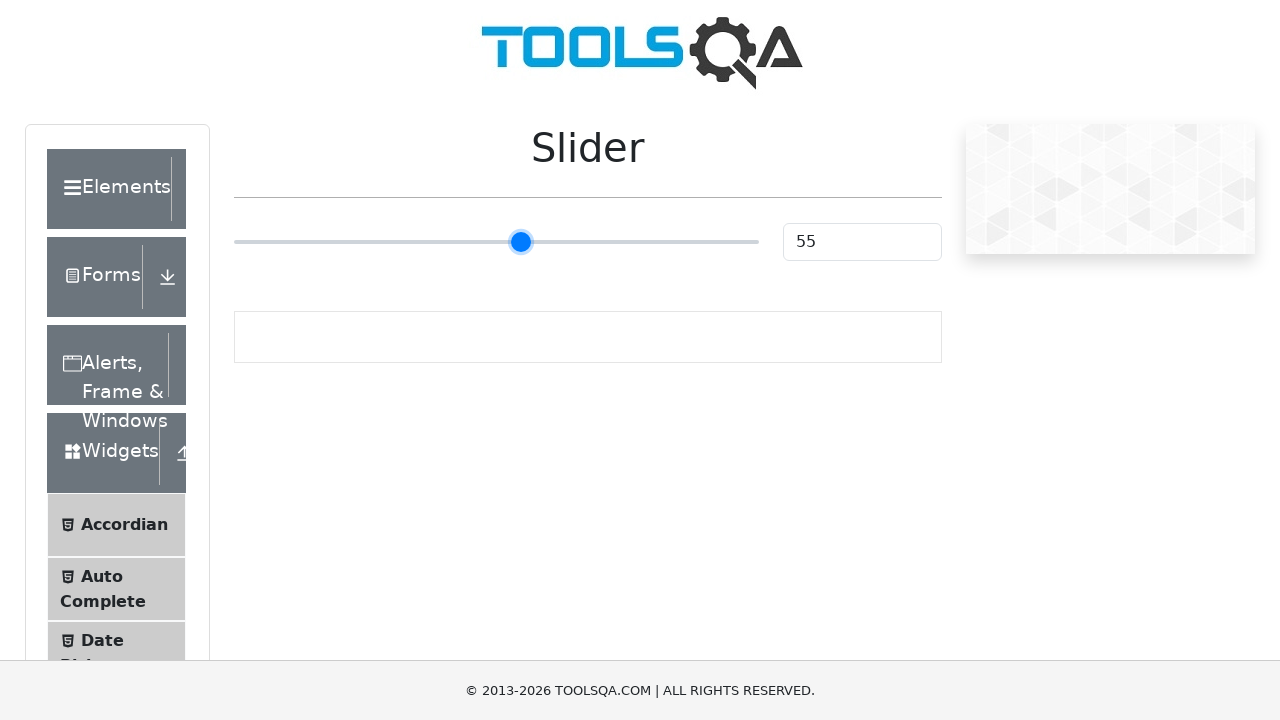

Pressed ArrowRight key to move slider (step 31/65)
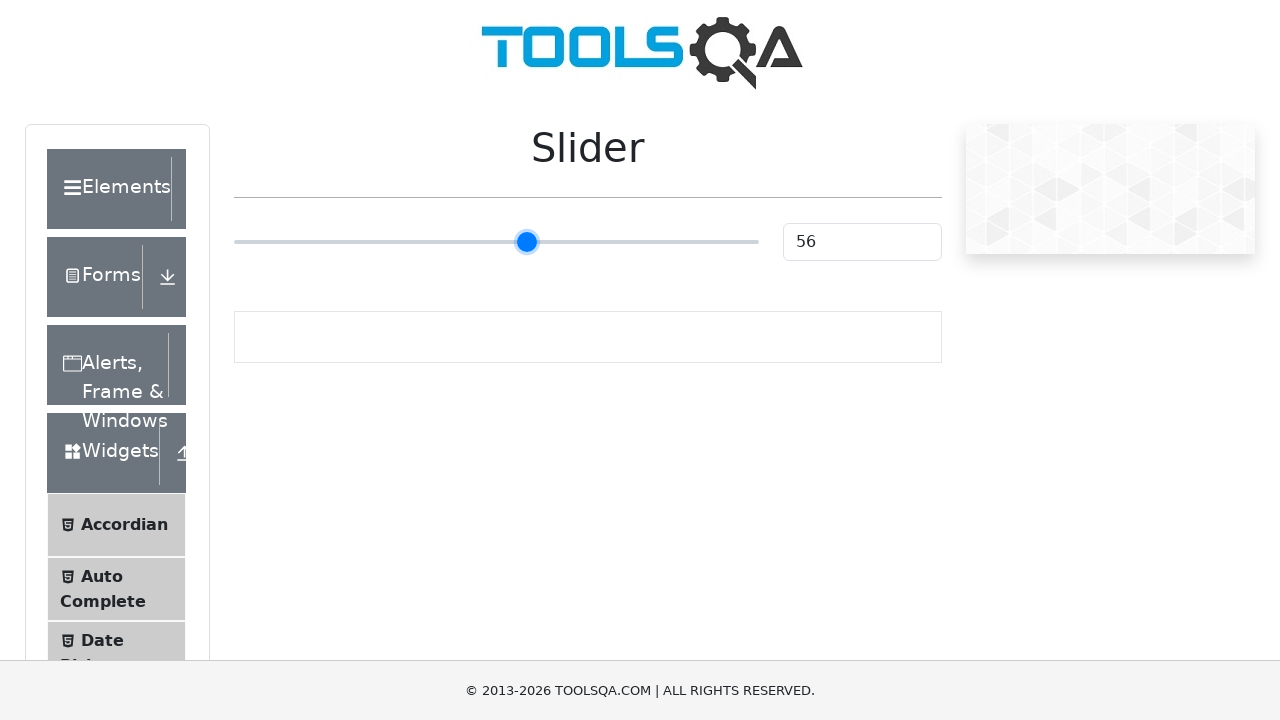

Pressed ArrowRight key to move slider (step 32/65)
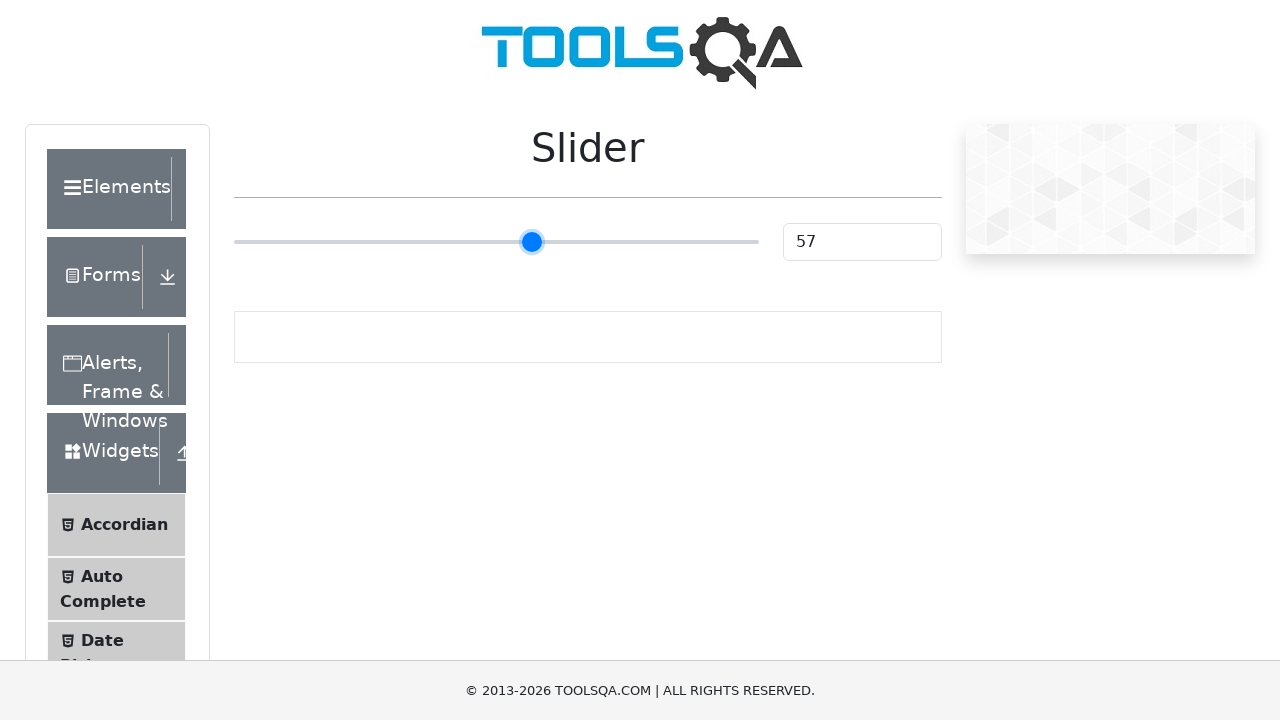

Pressed ArrowRight key to move slider (step 33/65)
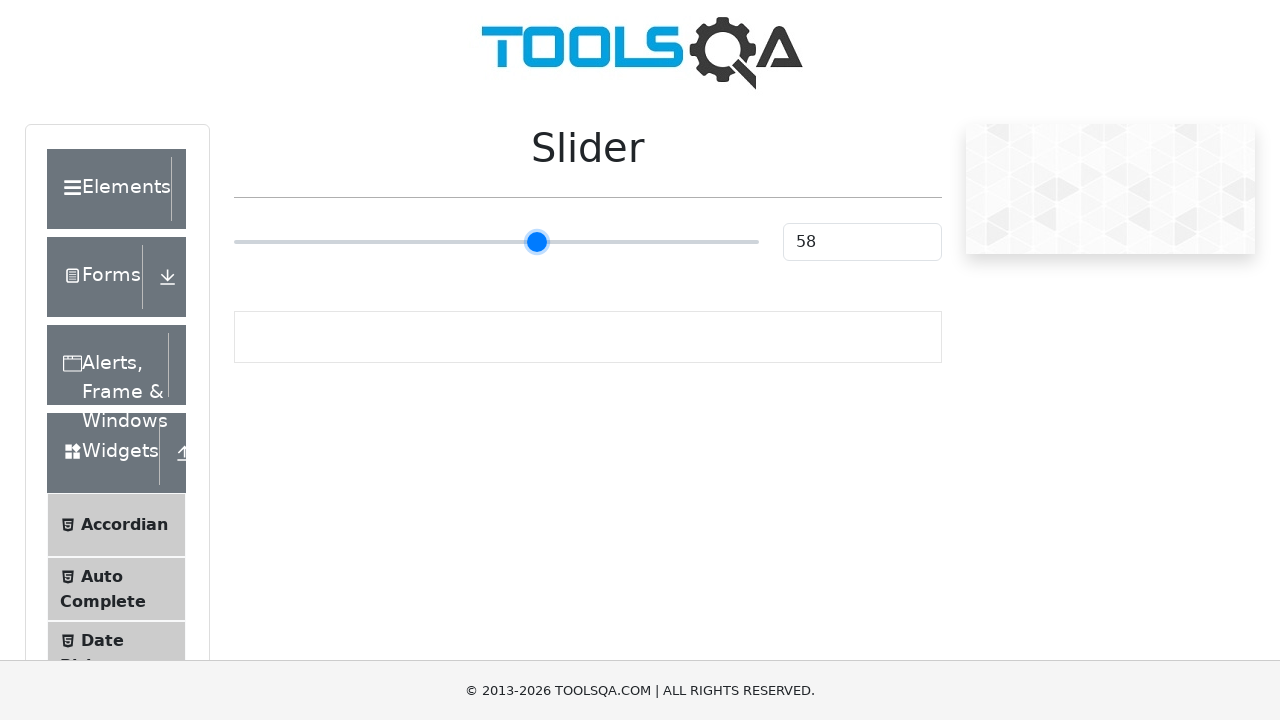

Pressed ArrowRight key to move slider (step 34/65)
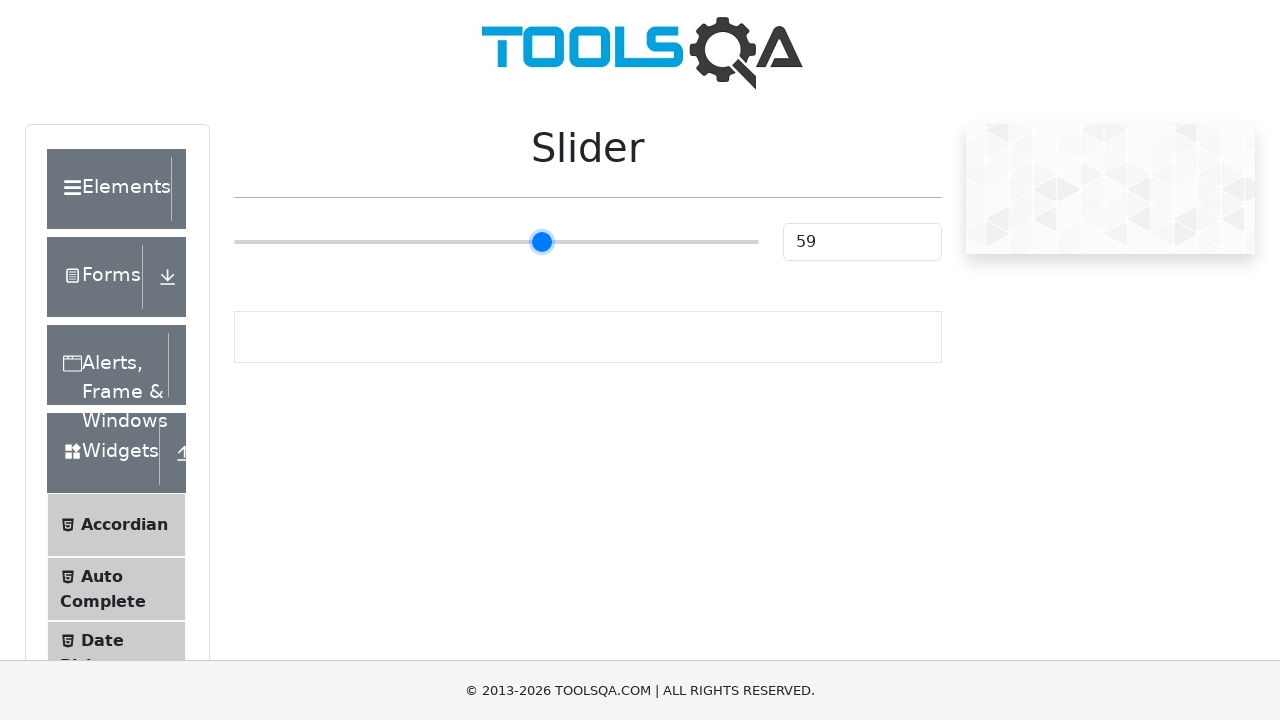

Pressed ArrowRight key to move slider (step 35/65)
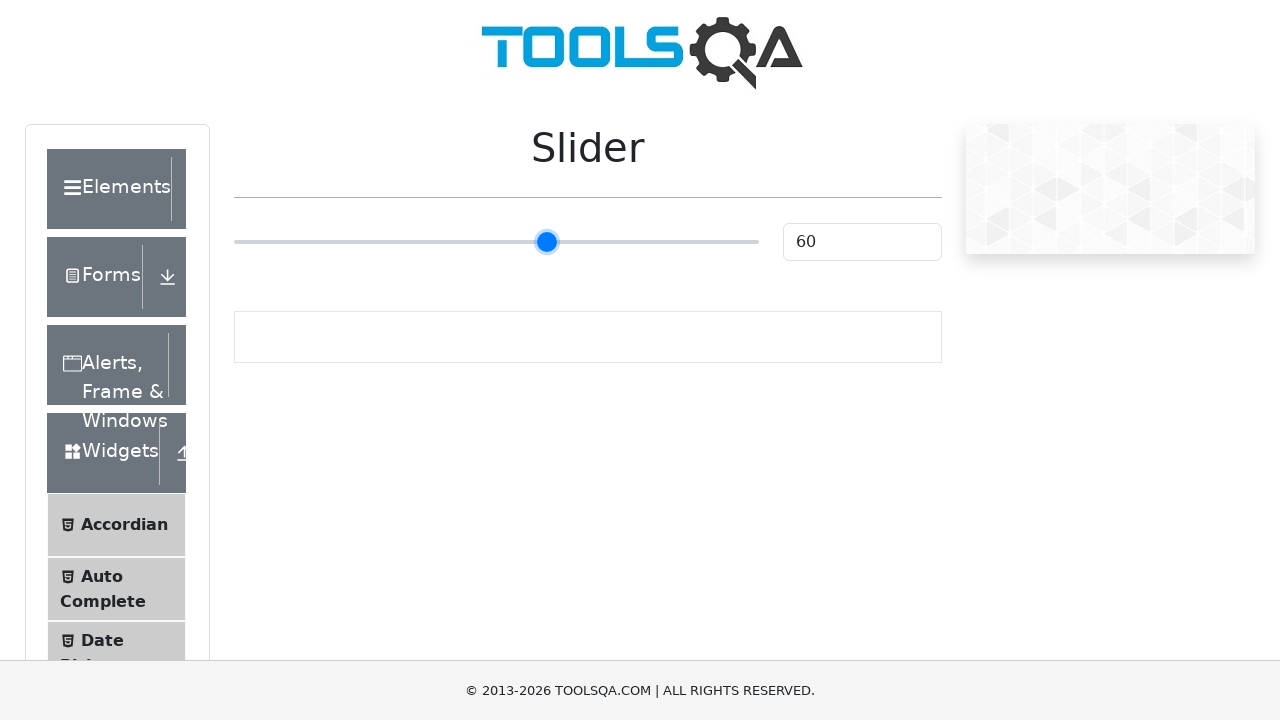

Pressed ArrowRight key to move slider (step 36/65)
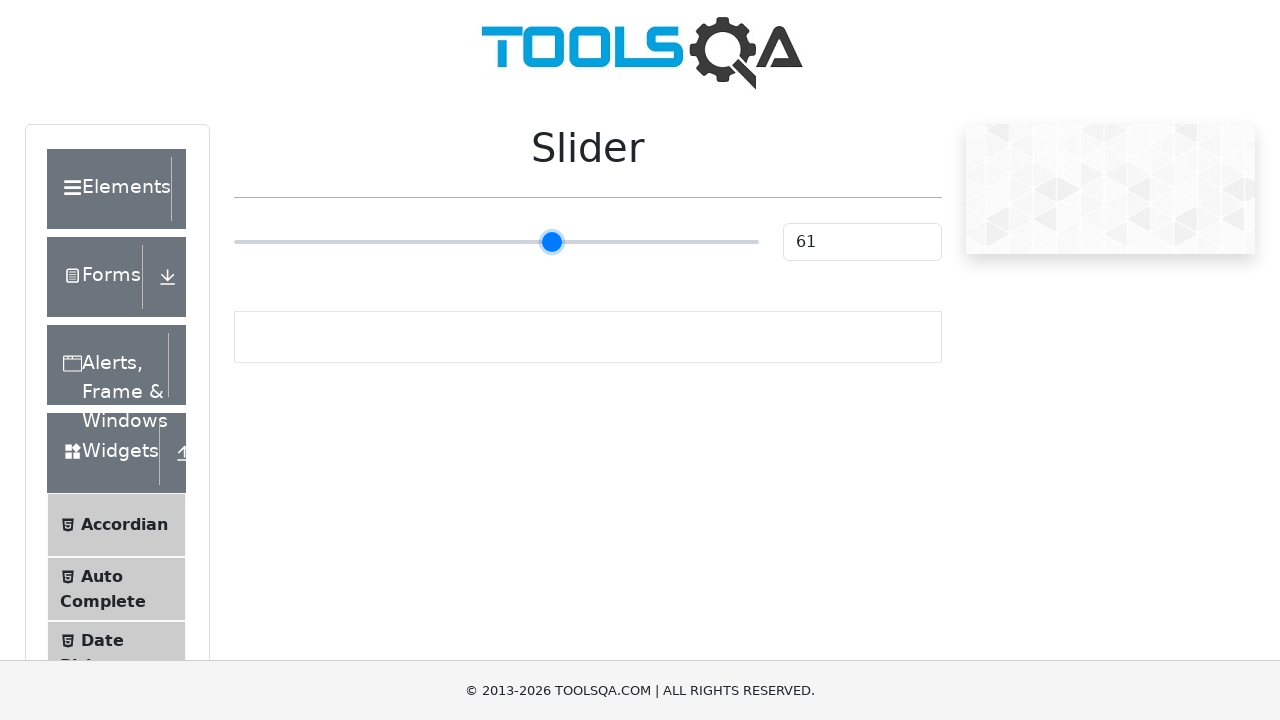

Pressed ArrowRight key to move slider (step 37/65)
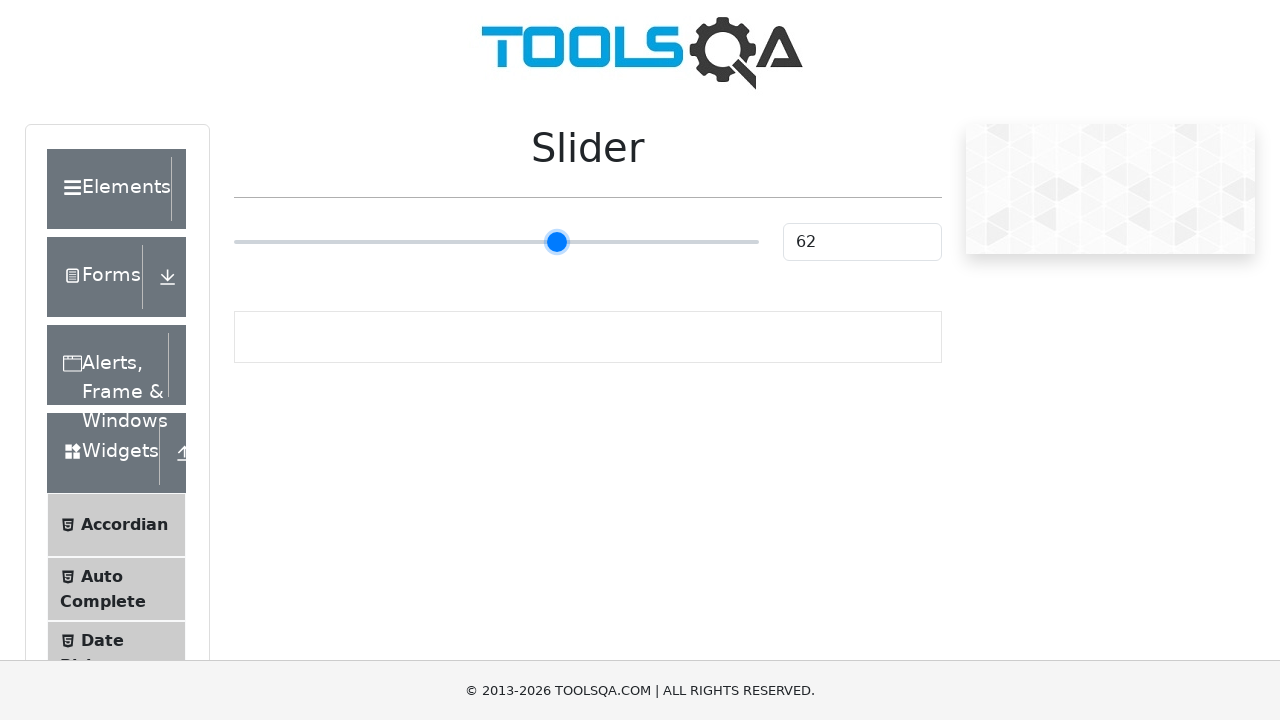

Pressed ArrowRight key to move slider (step 38/65)
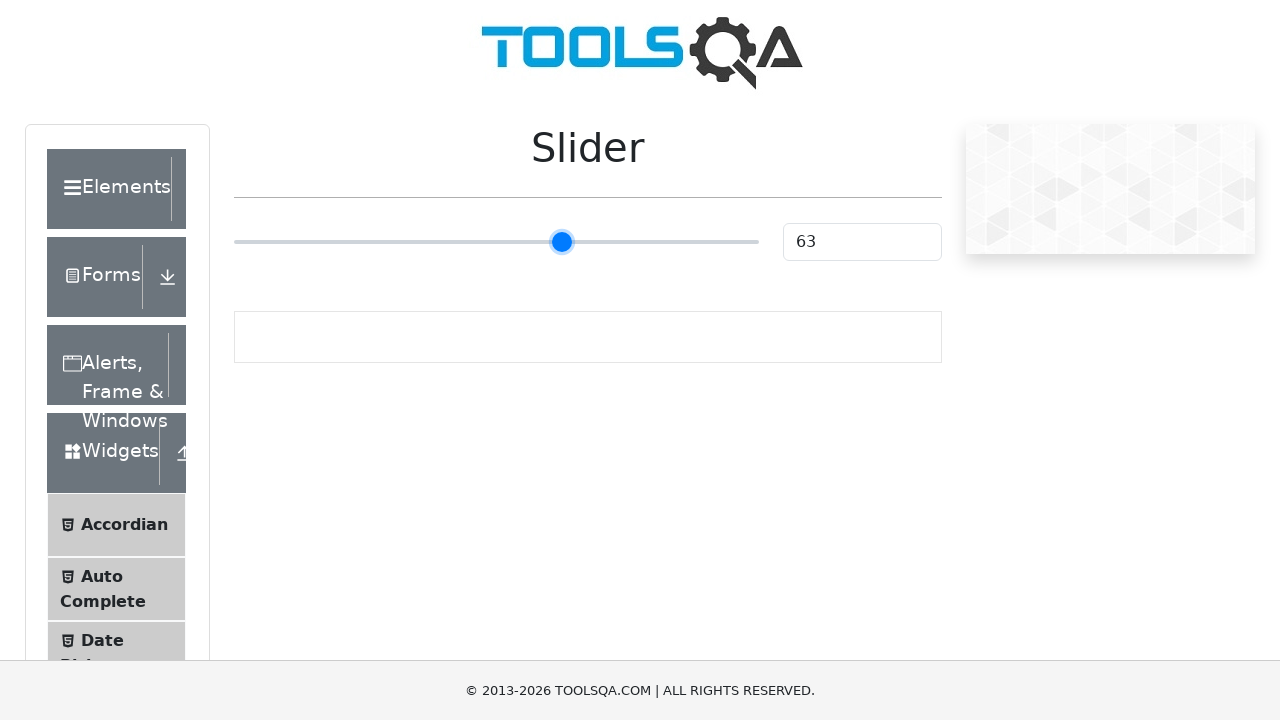

Pressed ArrowRight key to move slider (step 39/65)
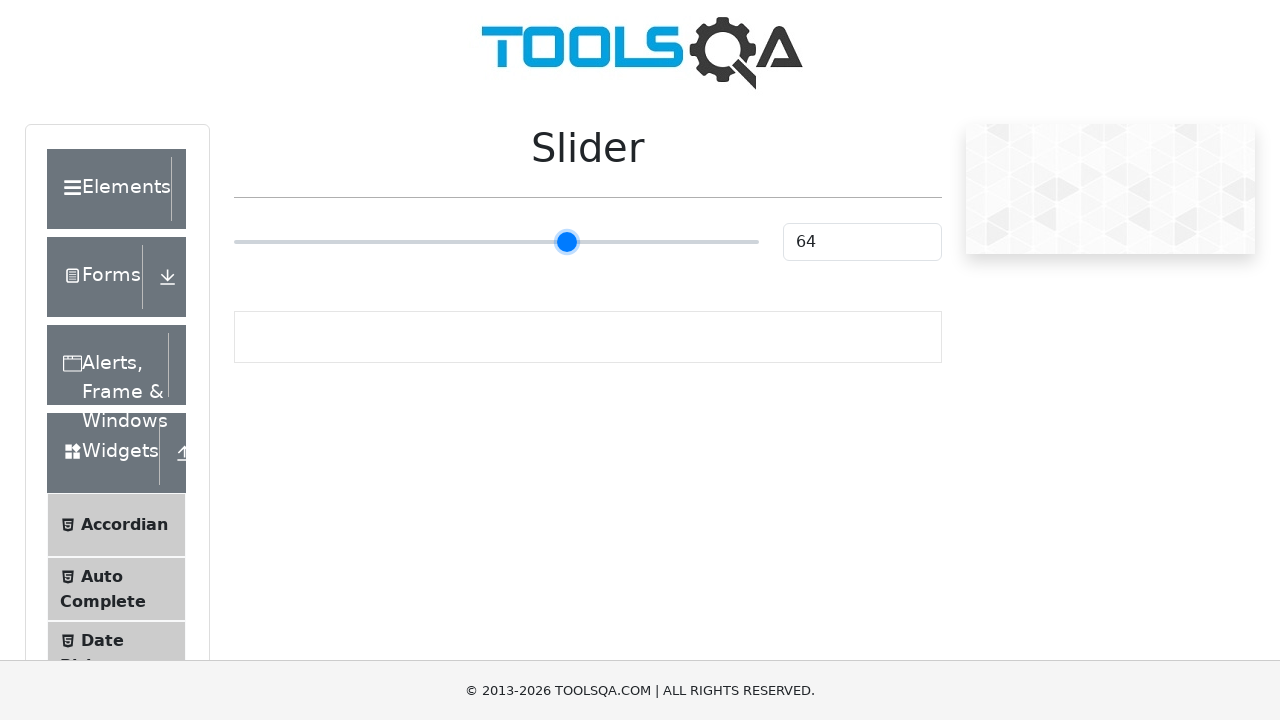

Pressed ArrowRight key to move slider (step 40/65)
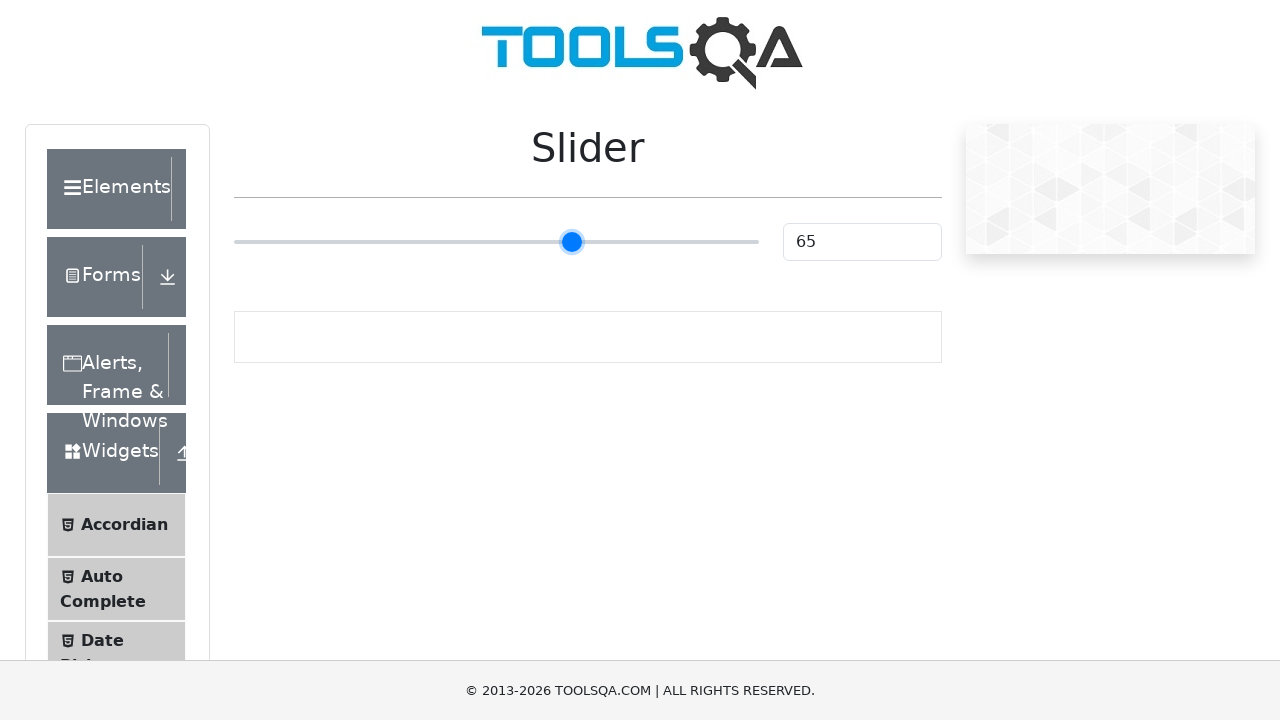

Pressed ArrowRight key to move slider (step 41/65)
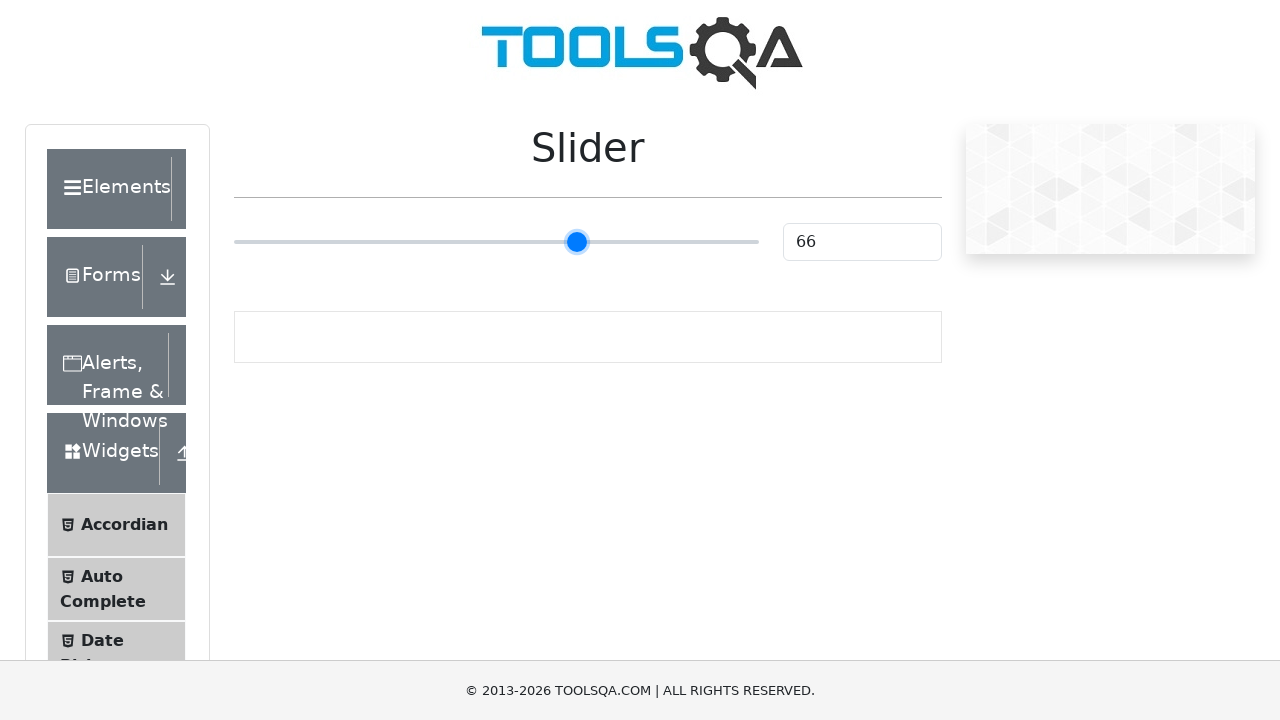

Pressed ArrowRight key to move slider (step 42/65)
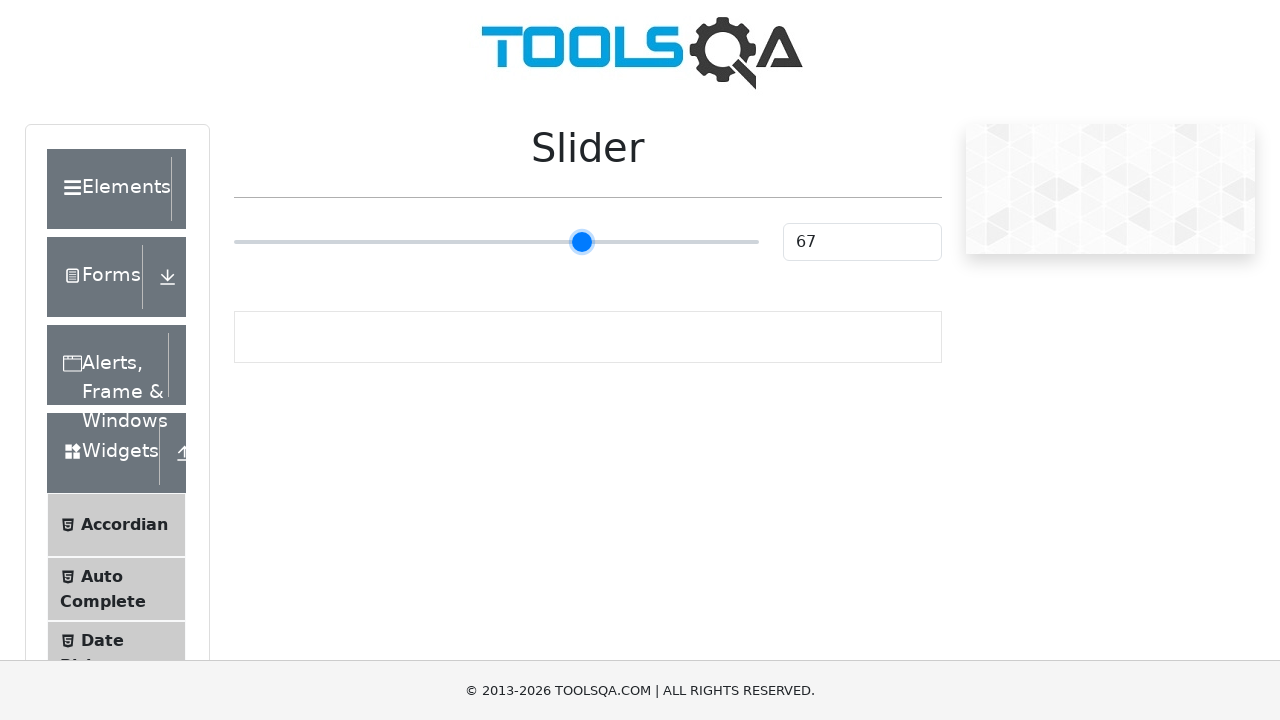

Pressed ArrowRight key to move slider (step 43/65)
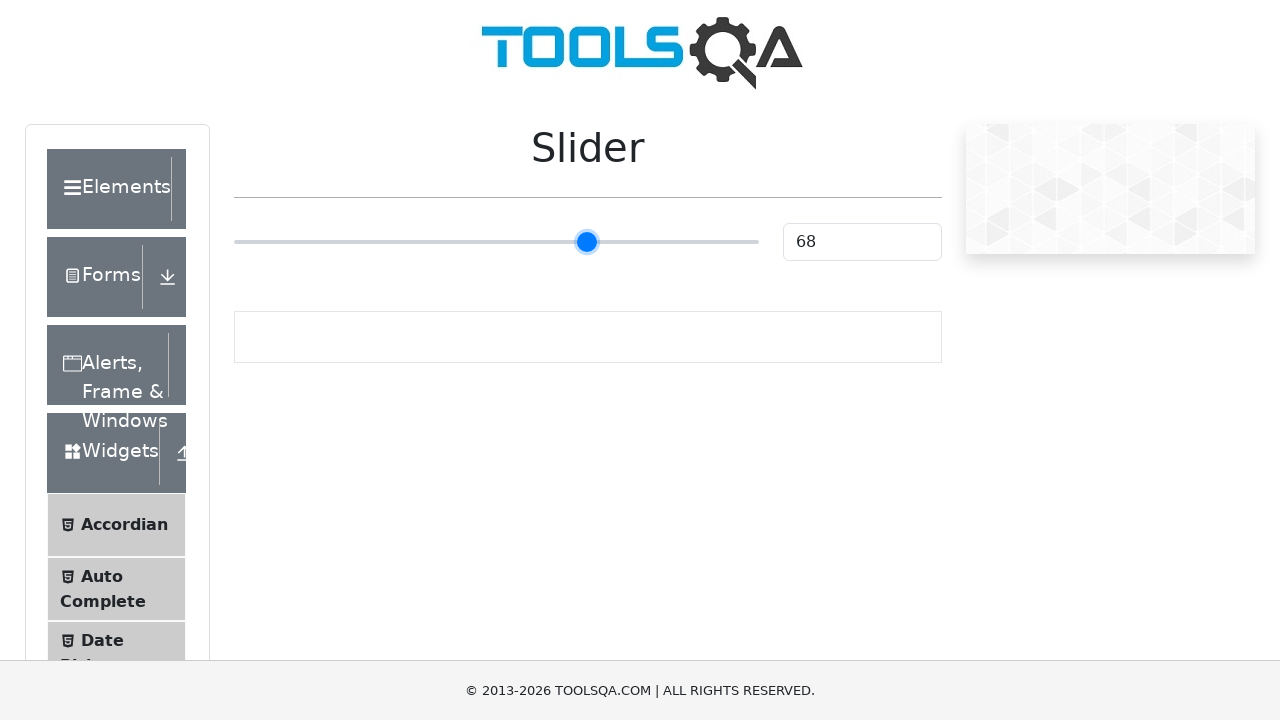

Pressed ArrowRight key to move slider (step 44/65)
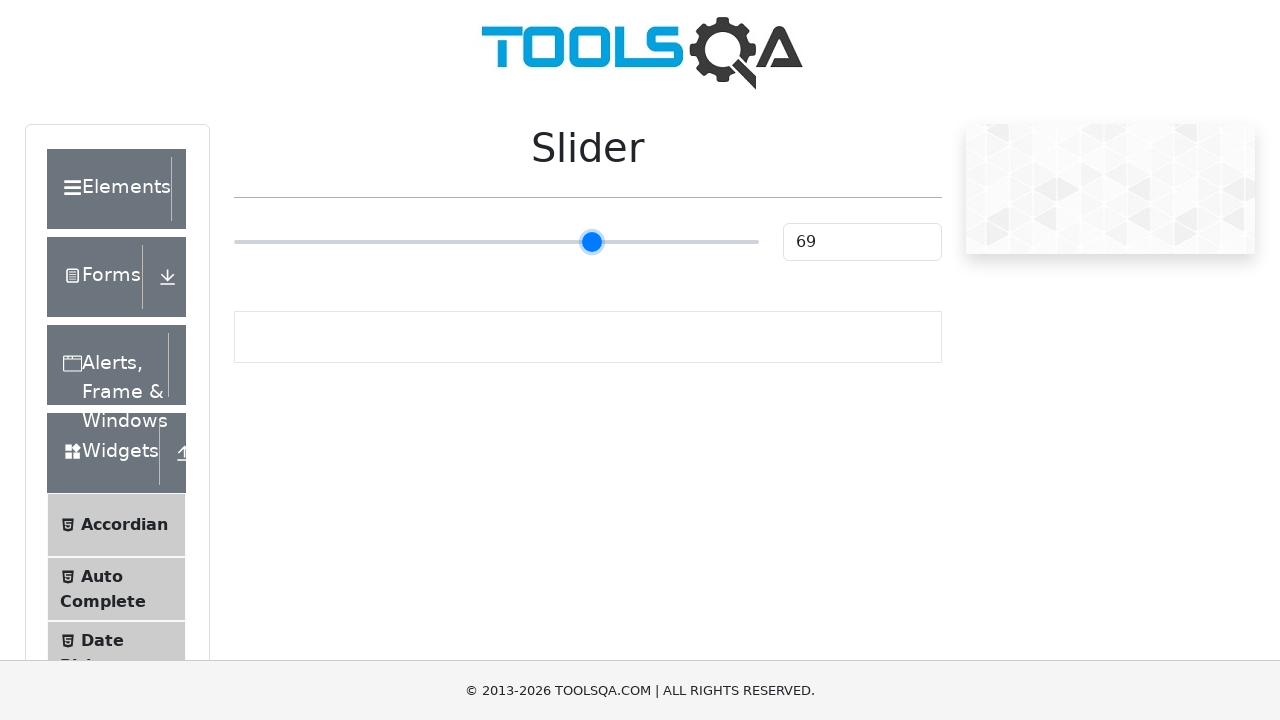

Pressed ArrowRight key to move slider (step 45/65)
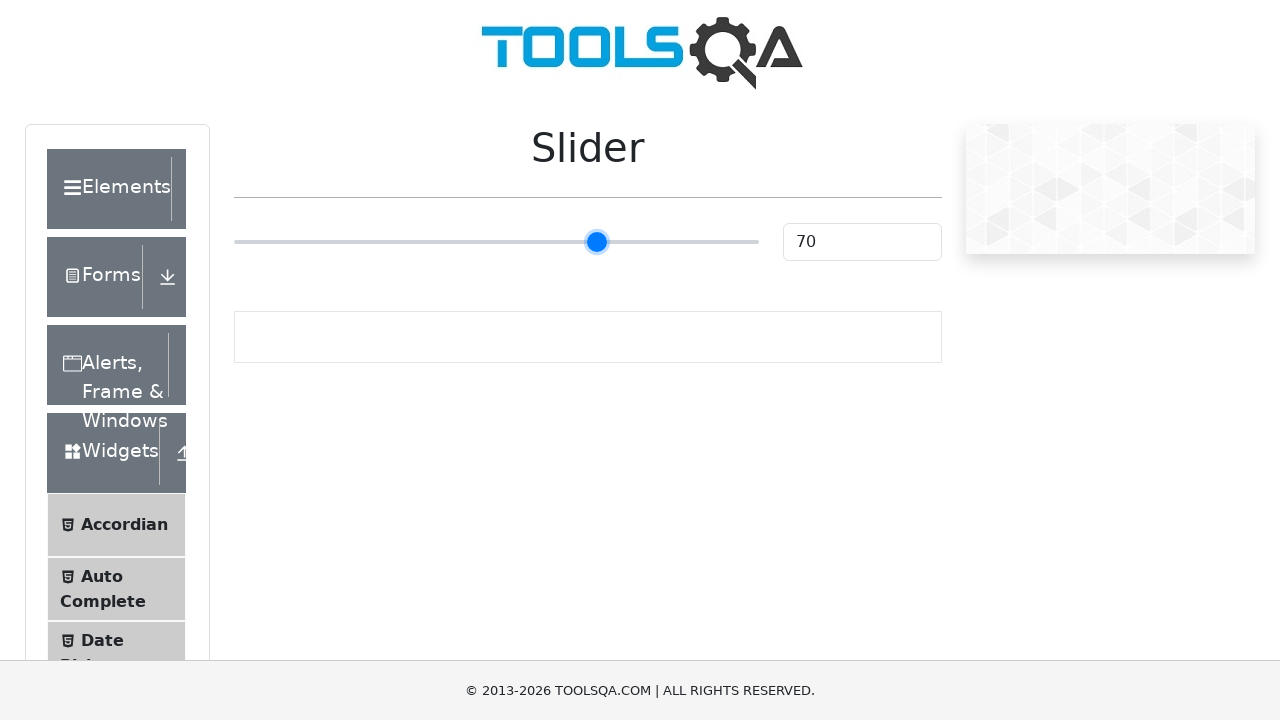

Pressed ArrowRight key to move slider (step 46/65)
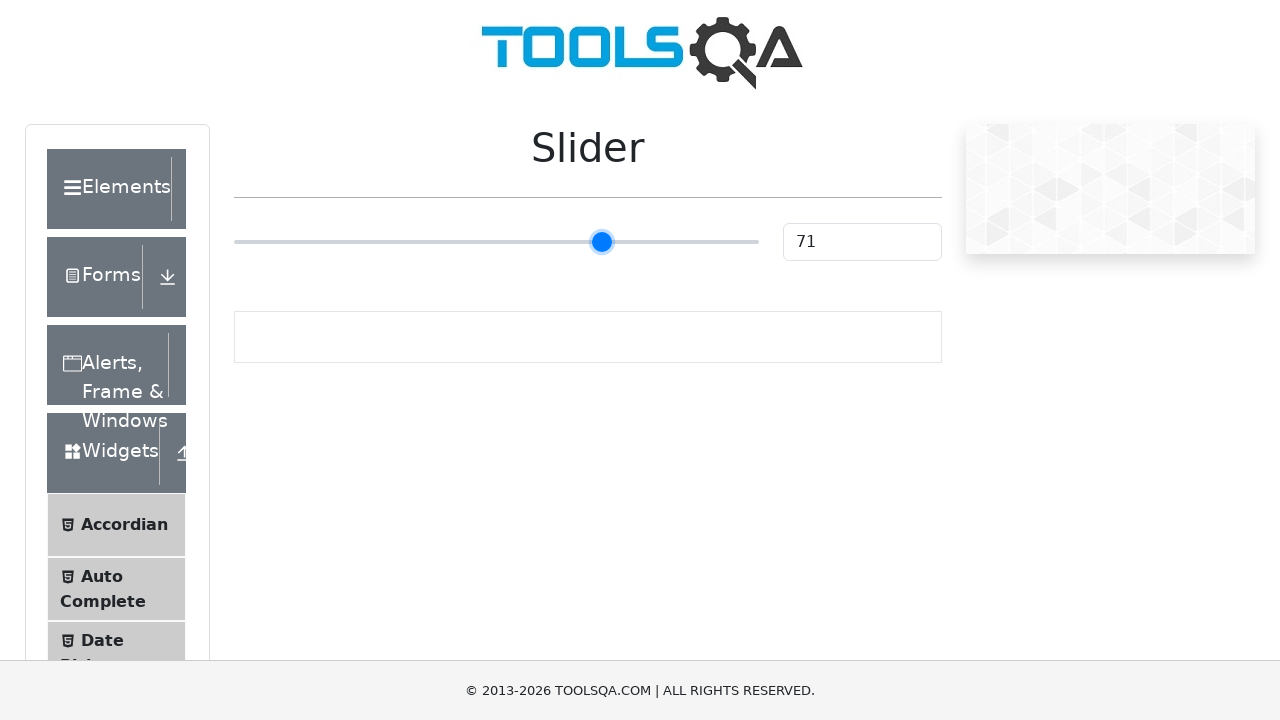

Pressed ArrowRight key to move slider (step 47/65)
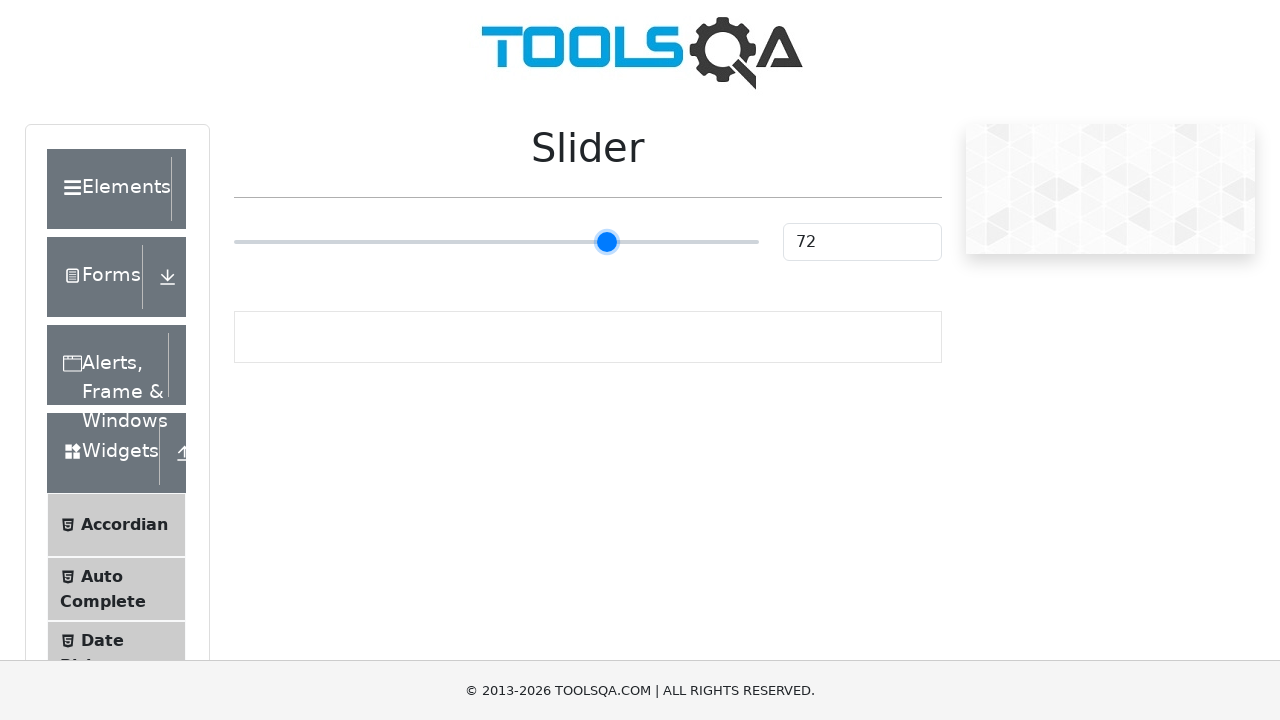

Pressed ArrowRight key to move slider (step 48/65)
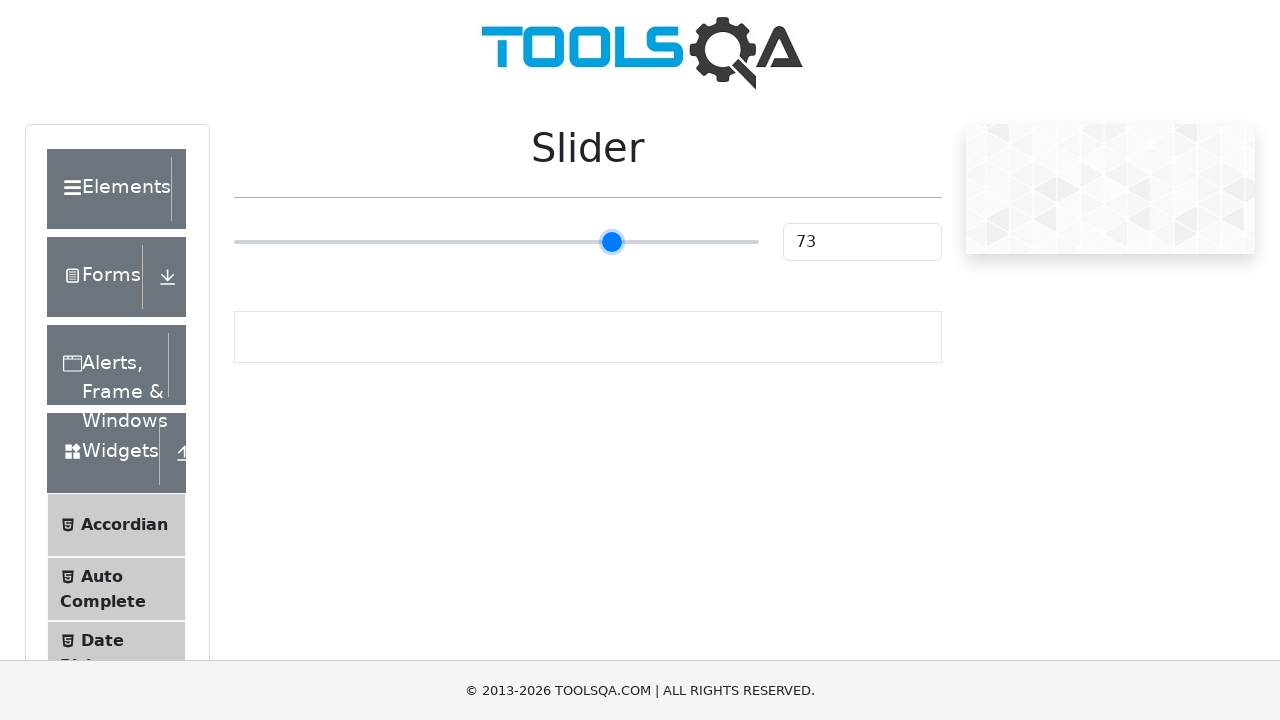

Pressed ArrowRight key to move slider (step 49/65)
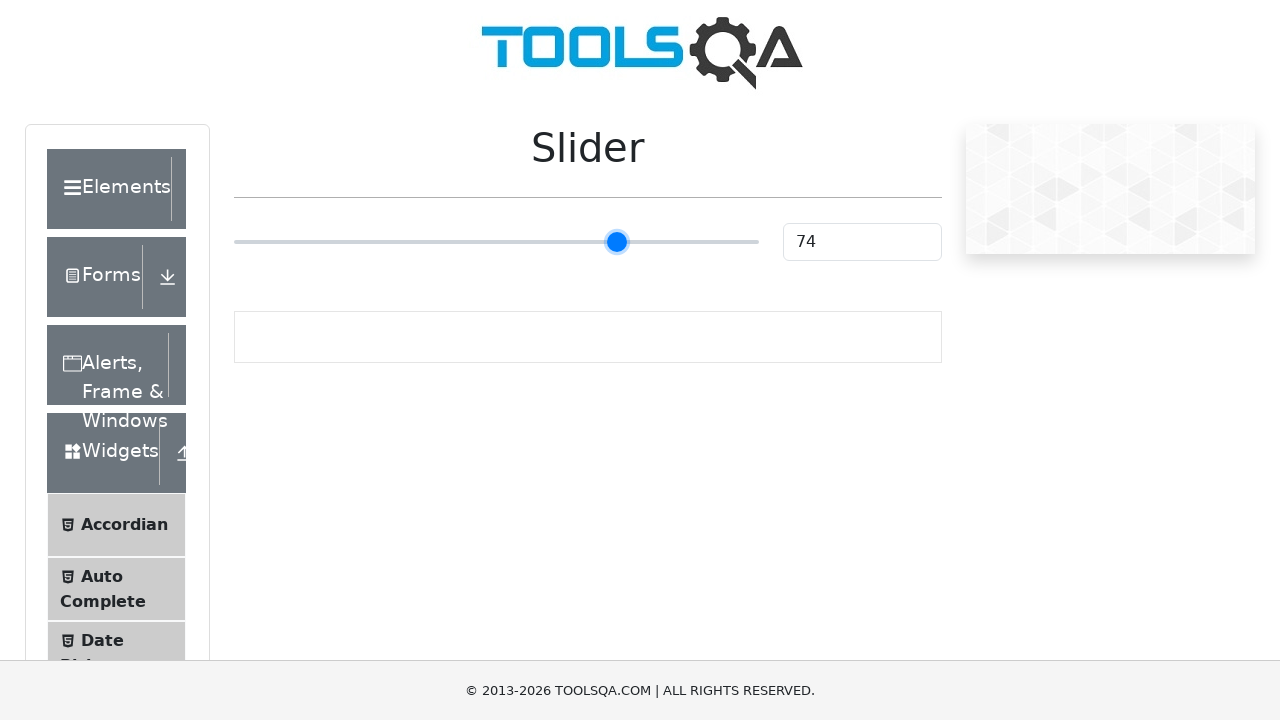

Pressed ArrowRight key to move slider (step 50/65)
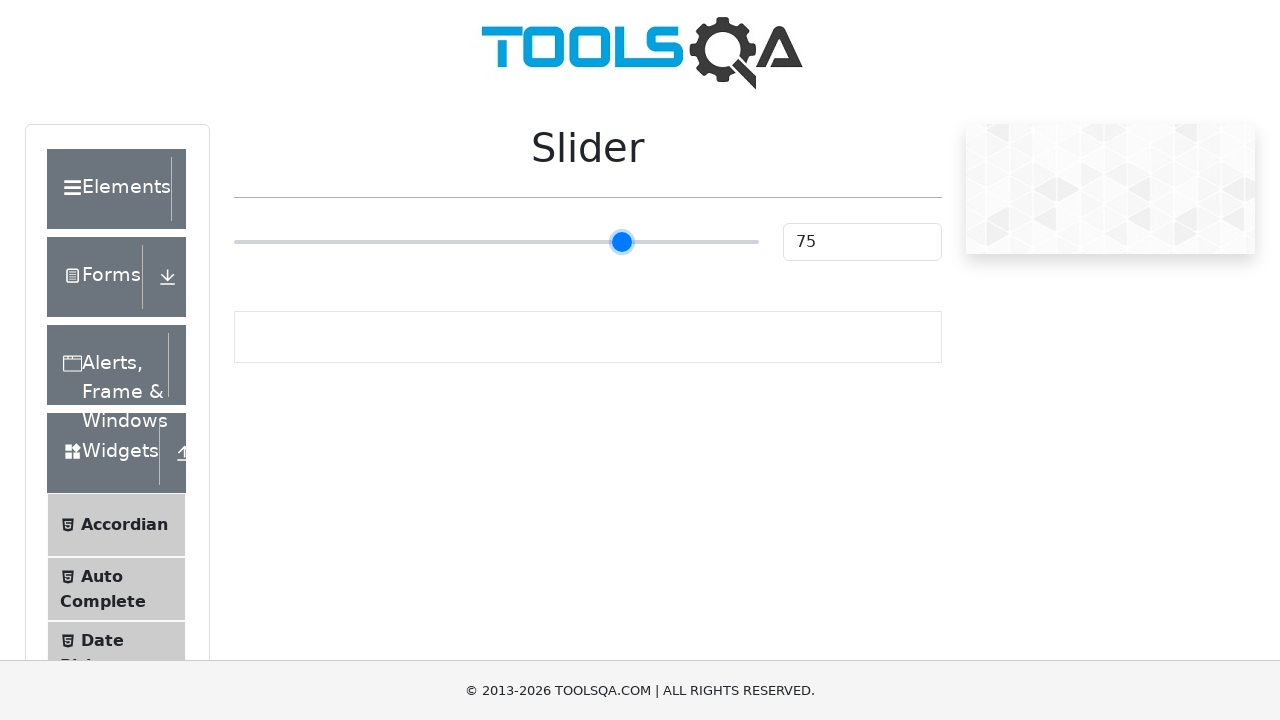

Pressed ArrowRight key to move slider (step 51/65)
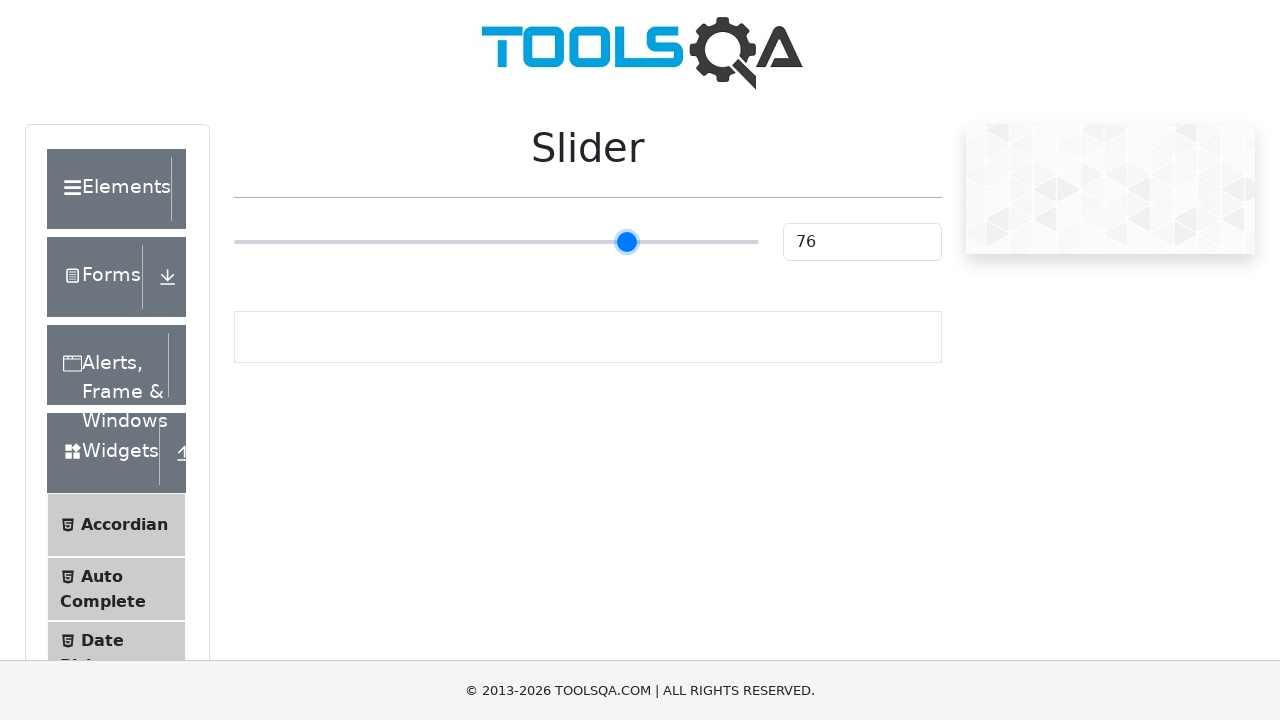

Pressed ArrowRight key to move slider (step 52/65)
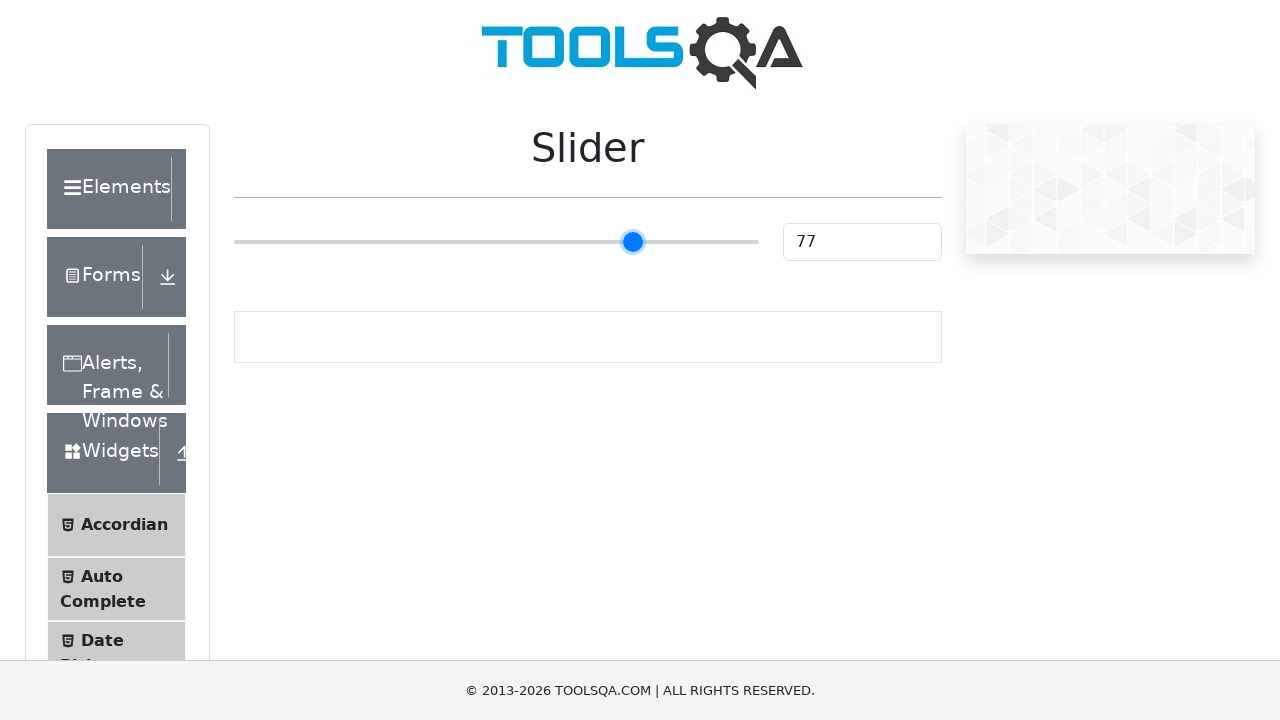

Pressed ArrowRight key to move slider (step 53/65)
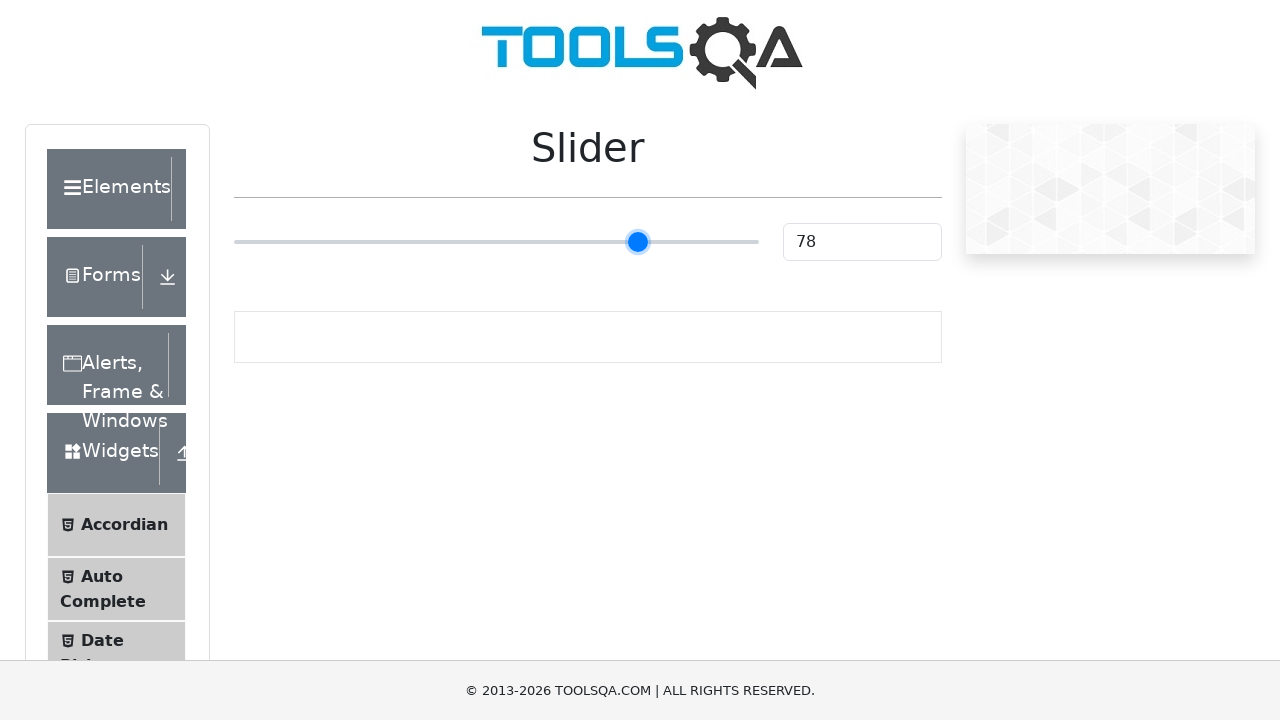

Pressed ArrowRight key to move slider (step 54/65)
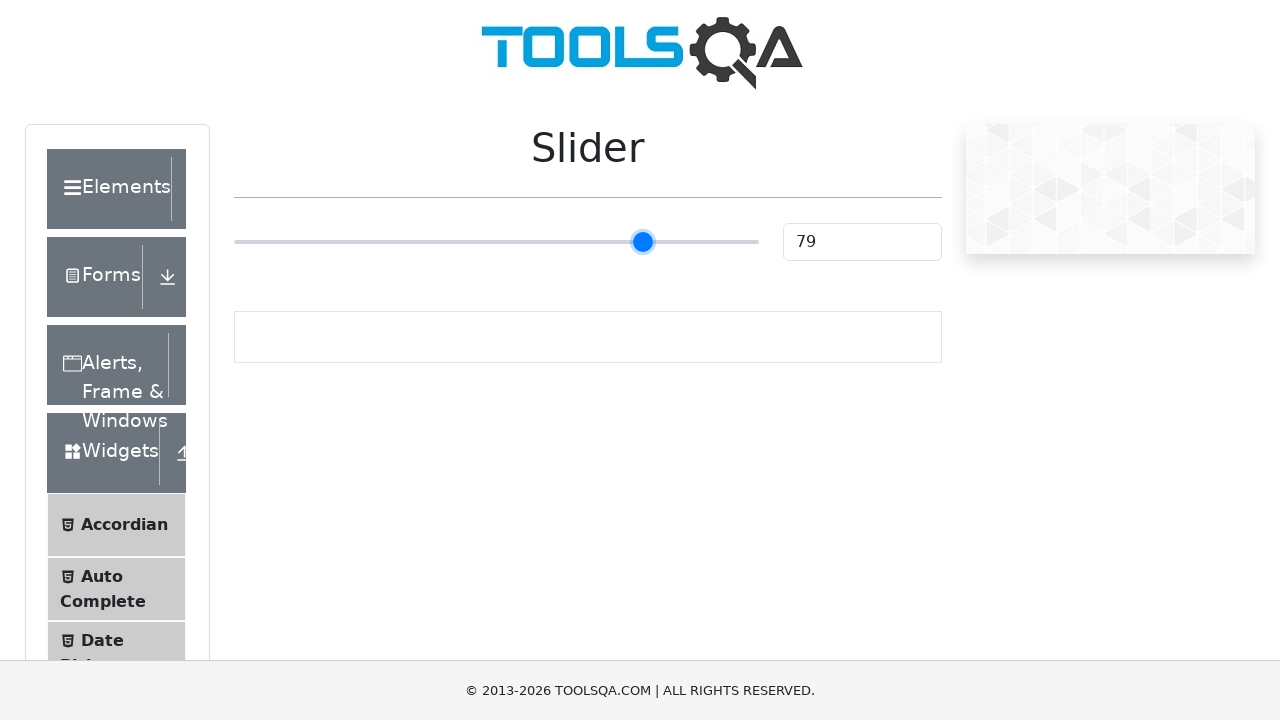

Pressed ArrowRight key to move slider (step 55/65)
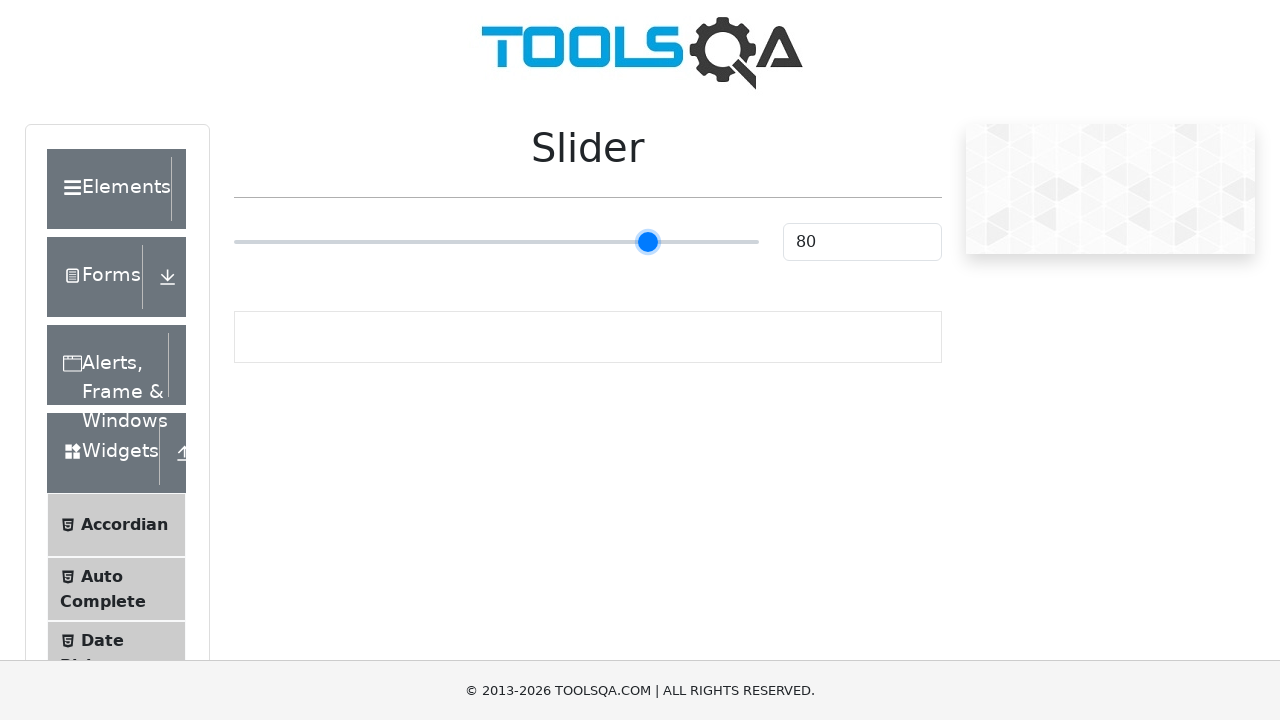

Pressed ArrowRight key to move slider (step 56/65)
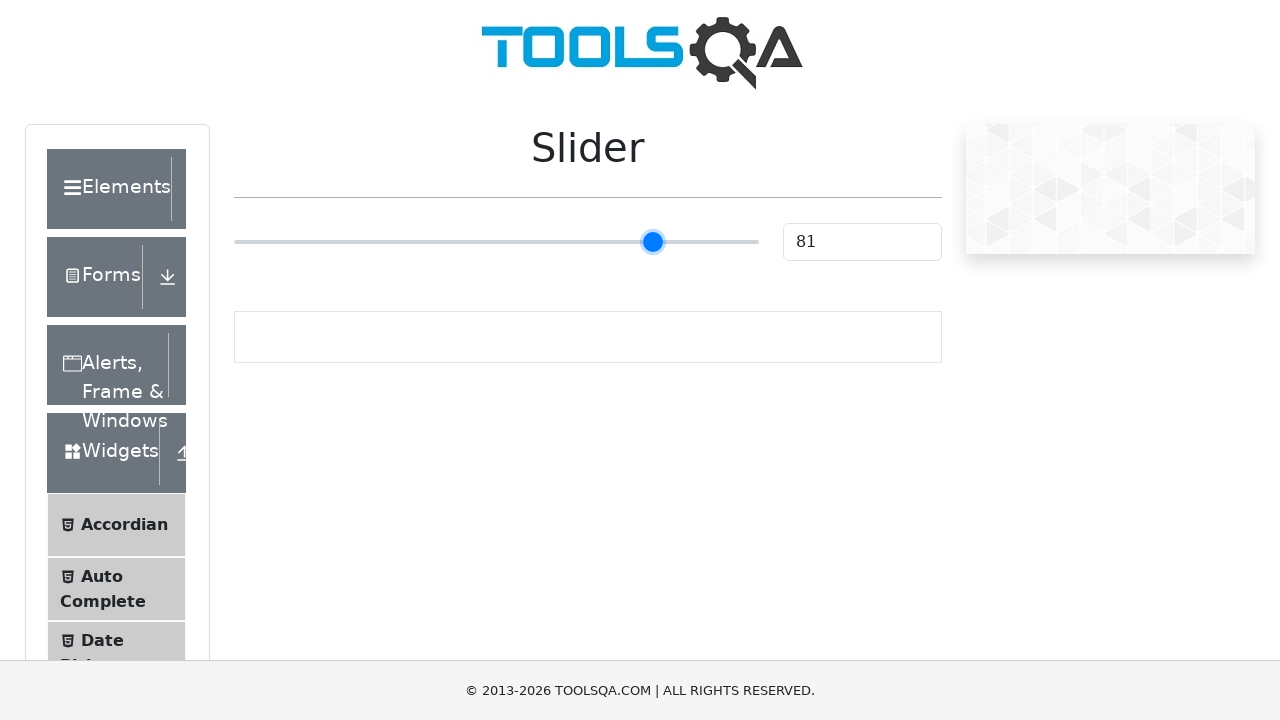

Pressed ArrowRight key to move slider (step 57/65)
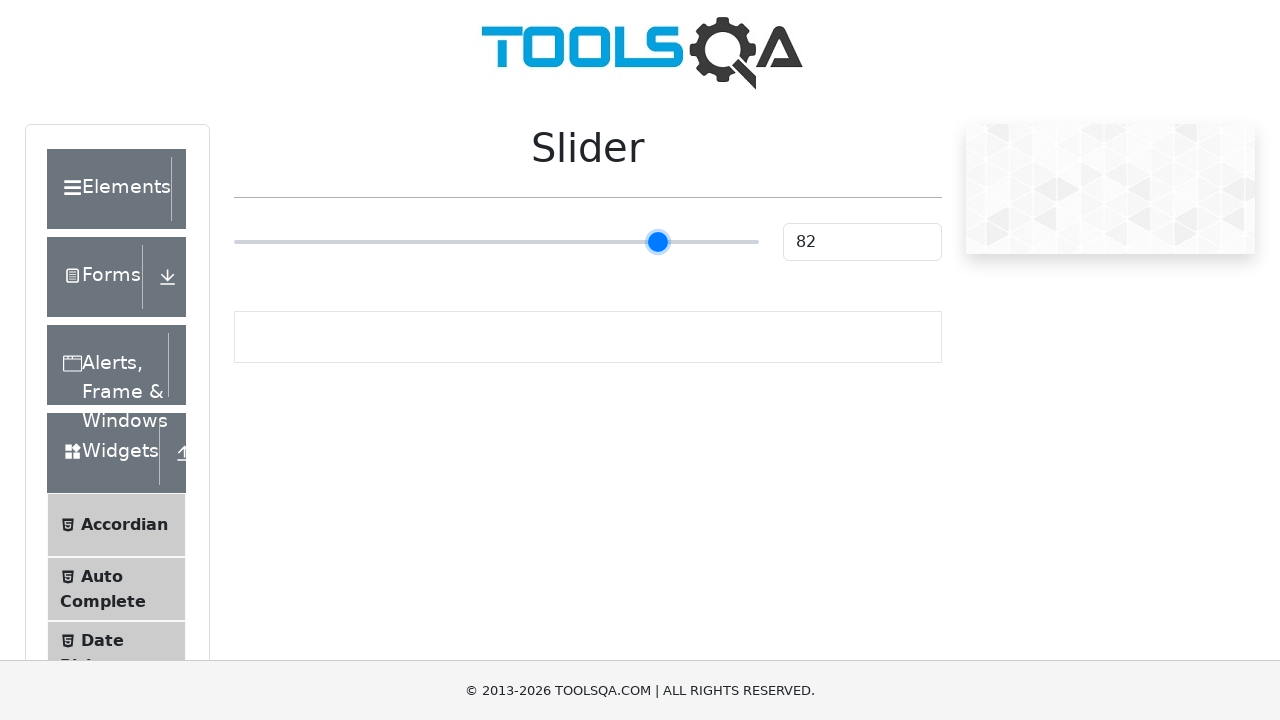

Pressed ArrowRight key to move slider (step 58/65)
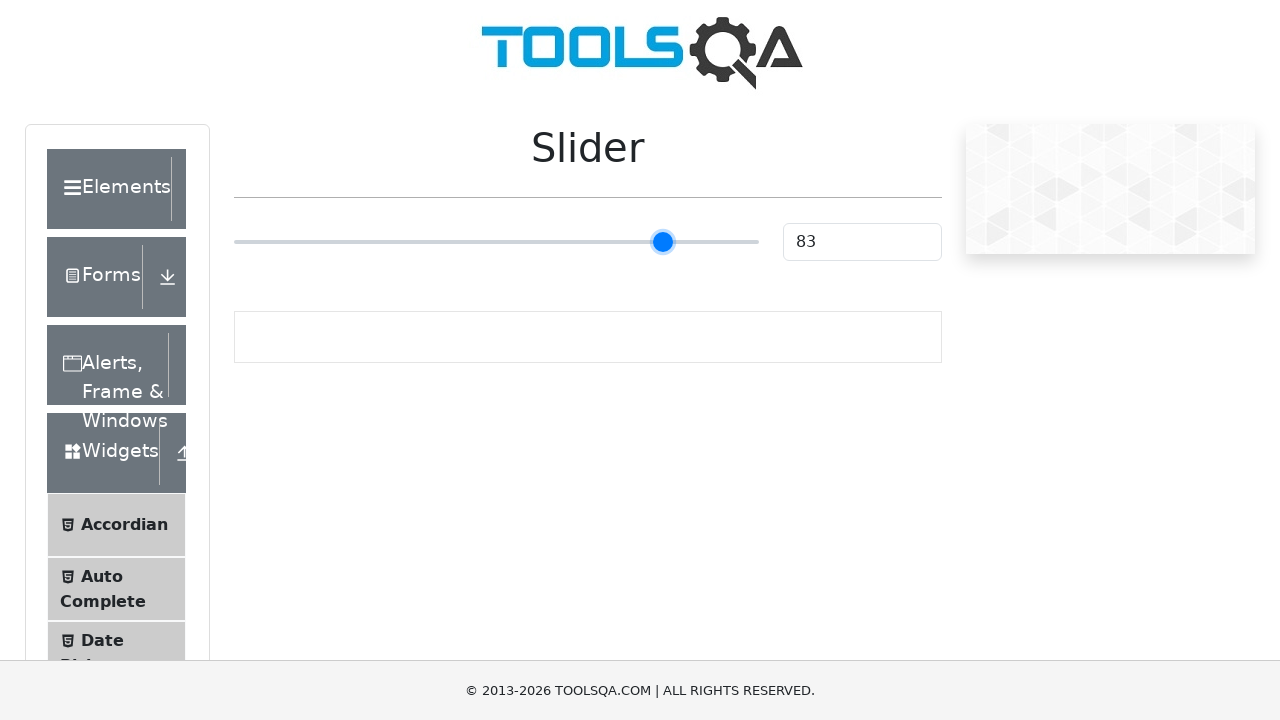

Pressed ArrowRight key to move slider (step 59/65)
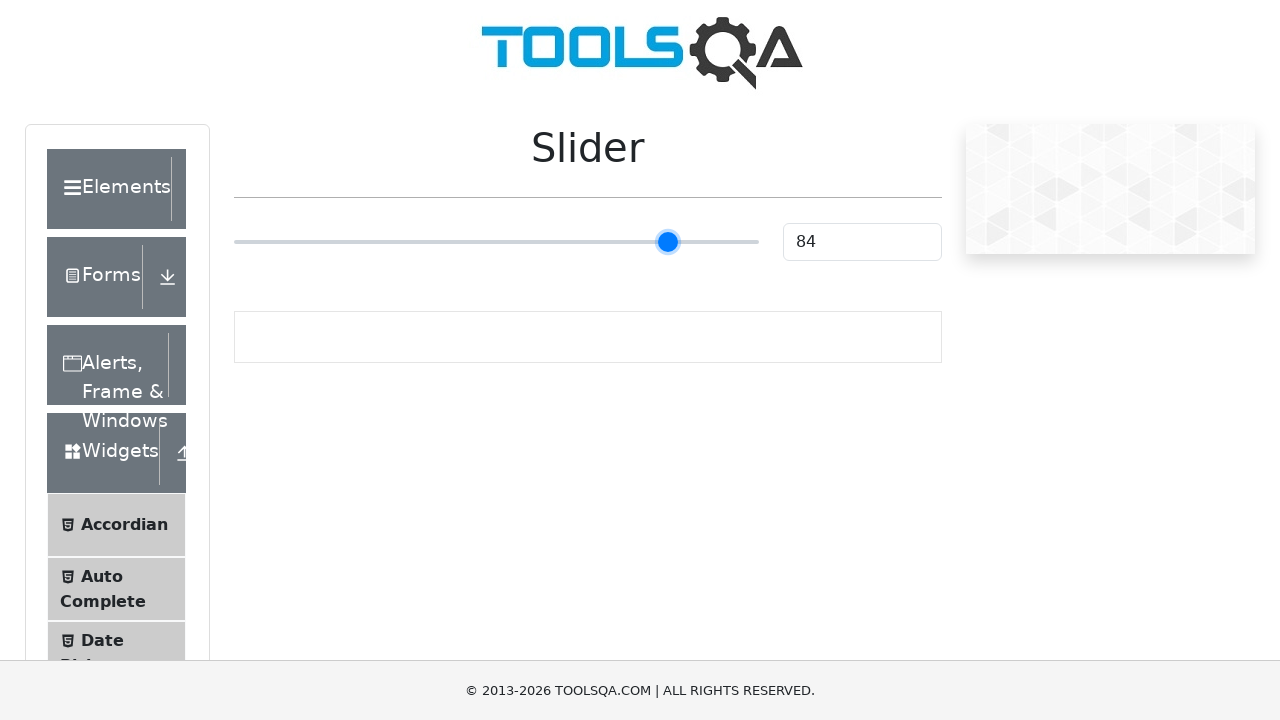

Pressed ArrowRight key to move slider (step 60/65)
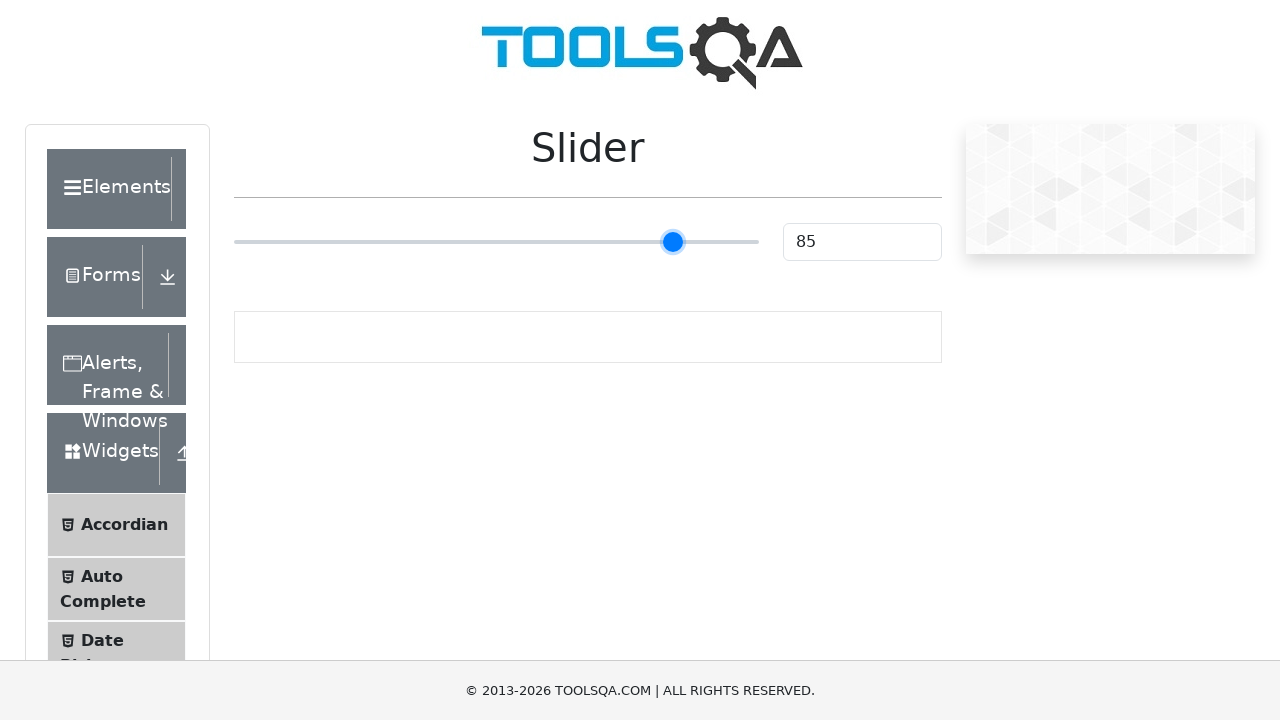

Pressed ArrowRight key to move slider (step 61/65)
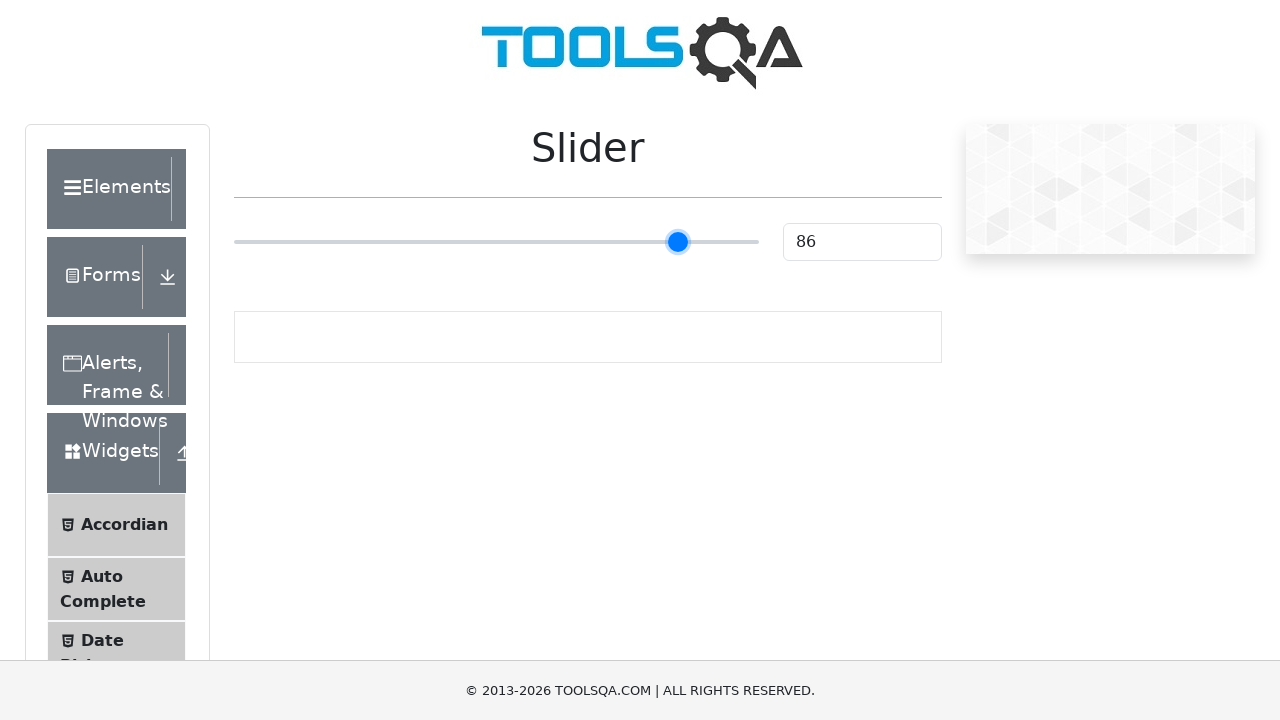

Pressed ArrowRight key to move slider (step 62/65)
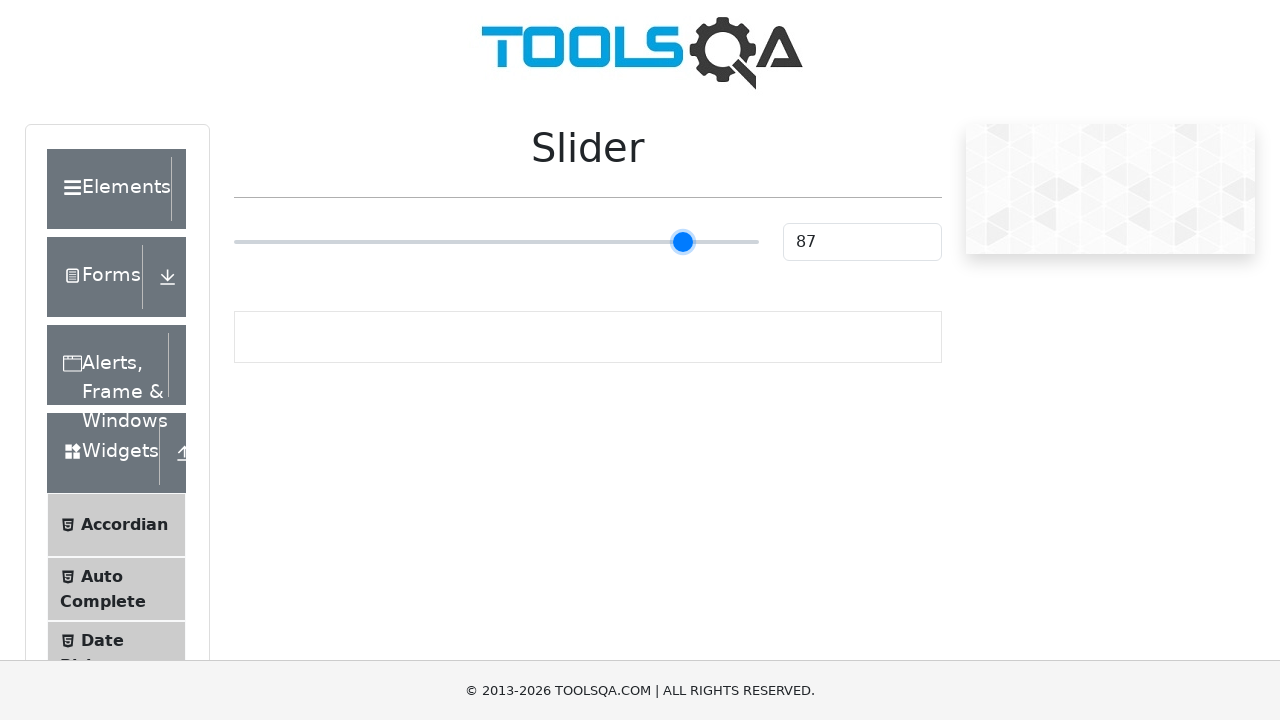

Pressed ArrowRight key to move slider (step 63/65)
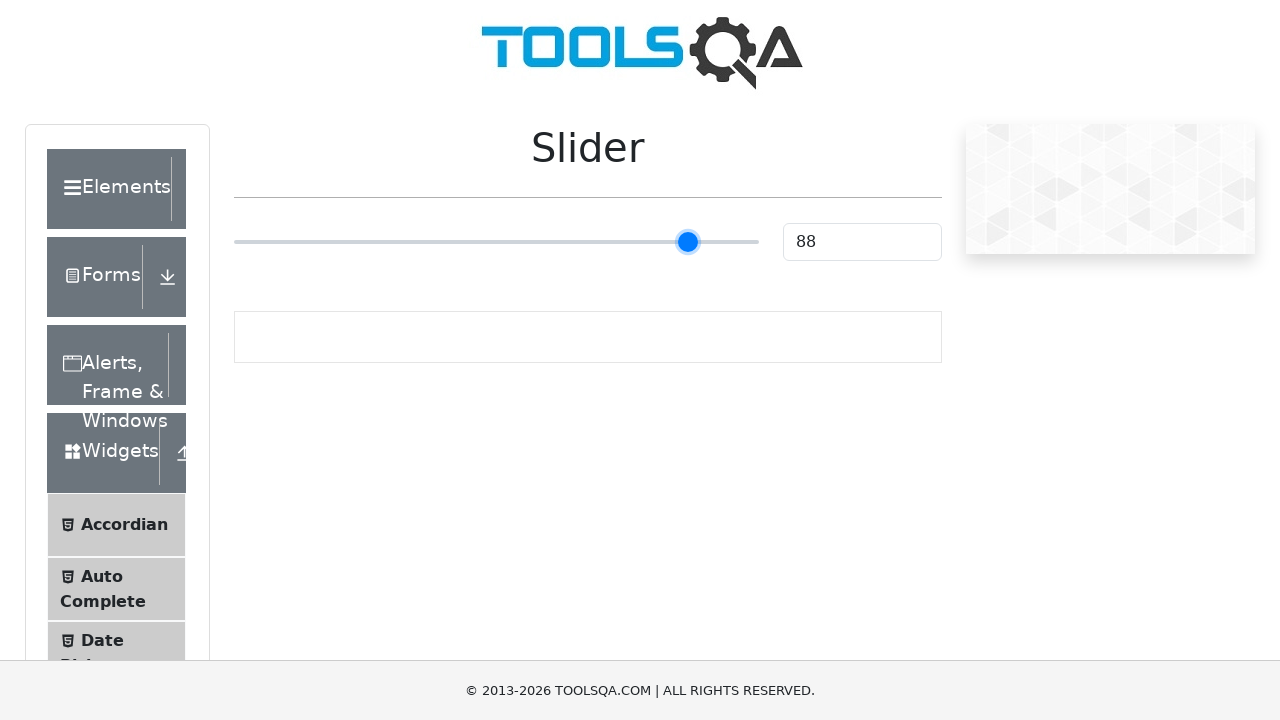

Pressed ArrowRight key to move slider (step 64/65)
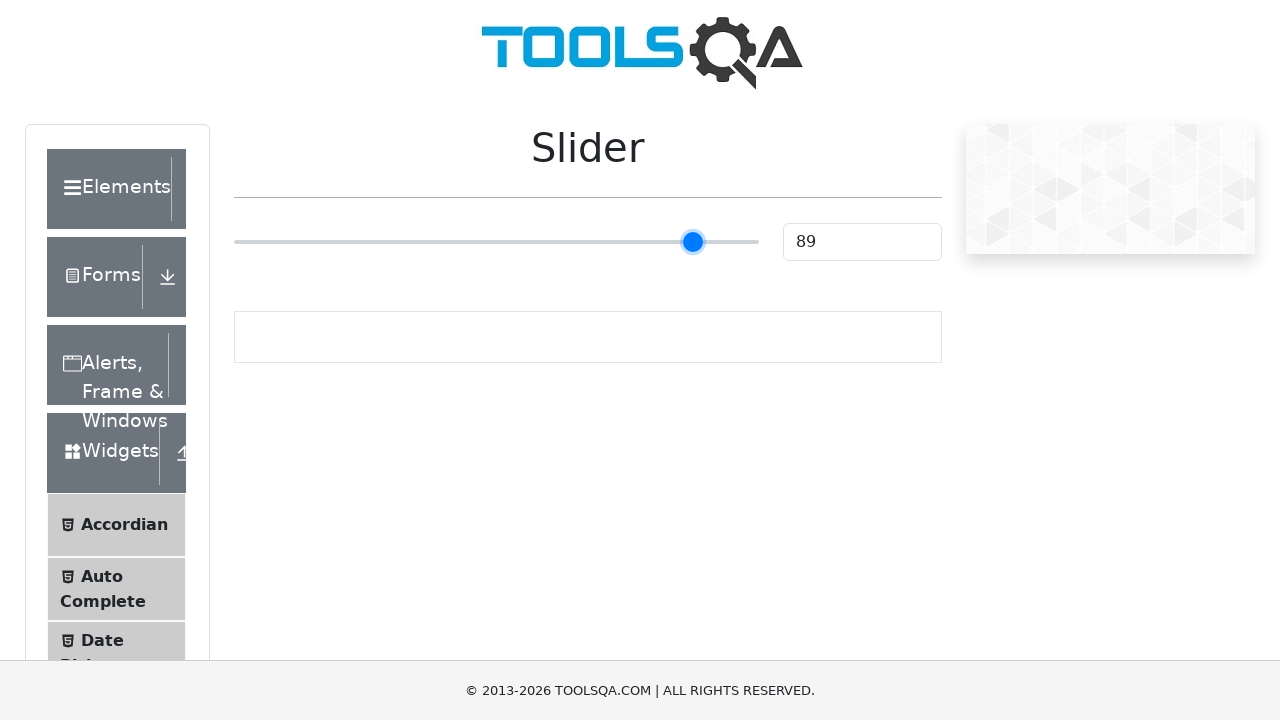

Pressed ArrowRight key to move slider (step 65/65)
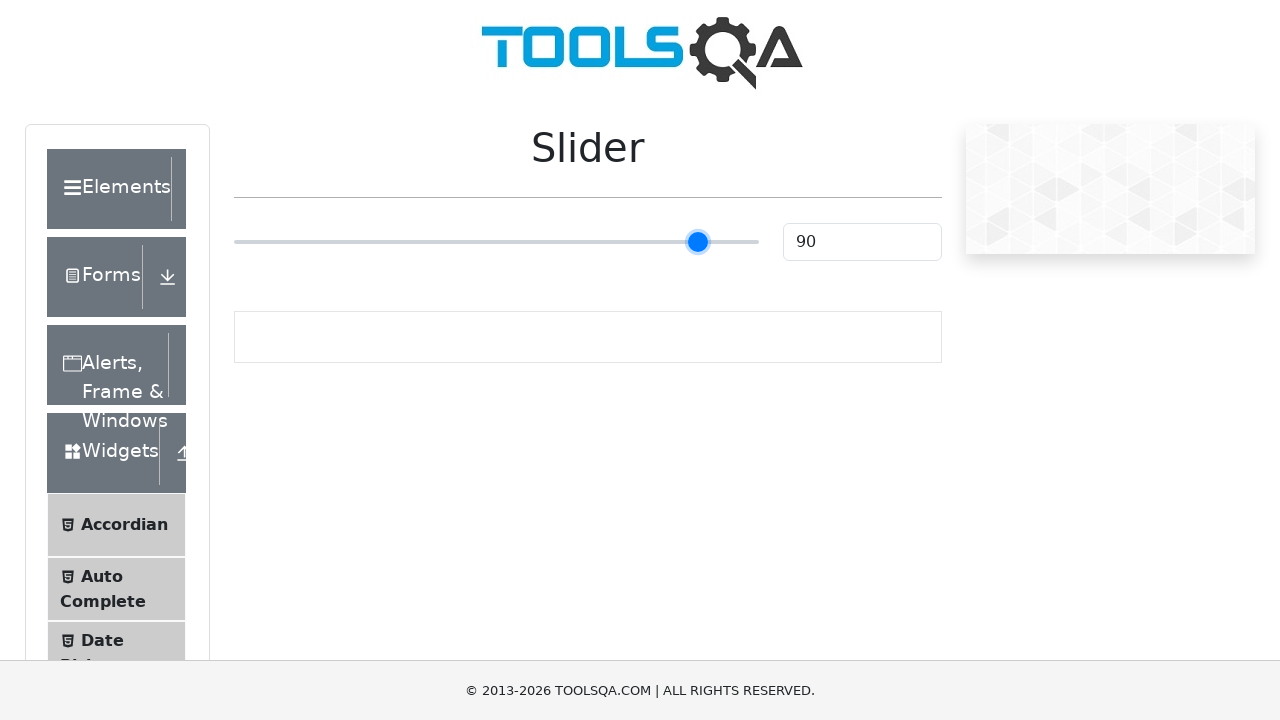

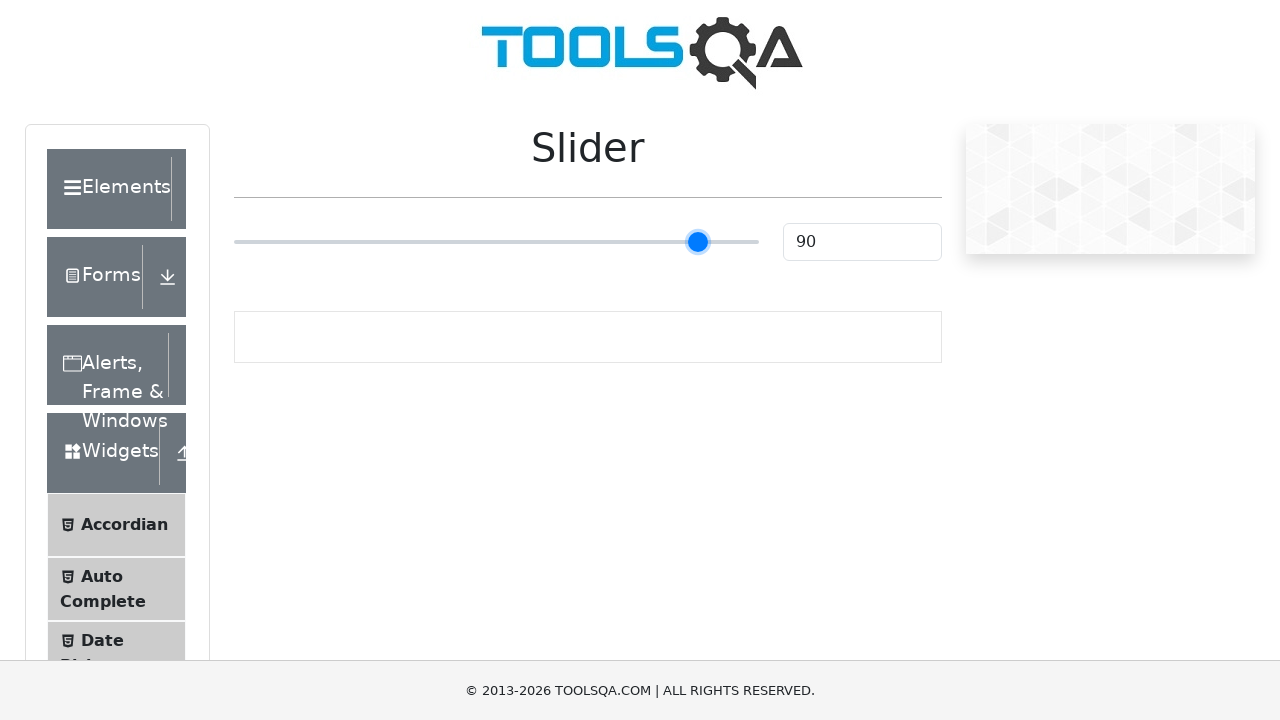